Tests checkbox interaction on a GWT showcase page by randomly selecting checkboxes until the "Friday" checkbox has been toggled 3 times, then verifies the count.

Starting URL: http://samples.gwtproject.org/samples/Showcase/Showcase.html#!CwCheckBox

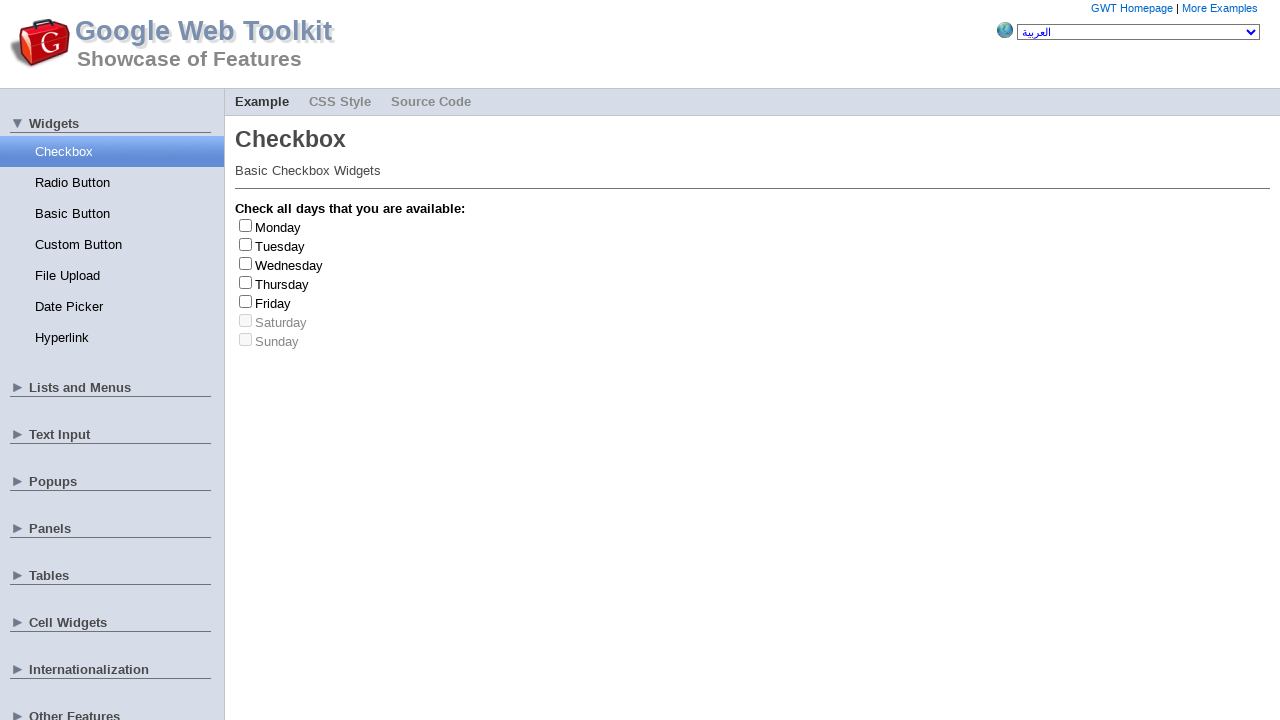

Waited for checkboxes to load on GWT showcase page
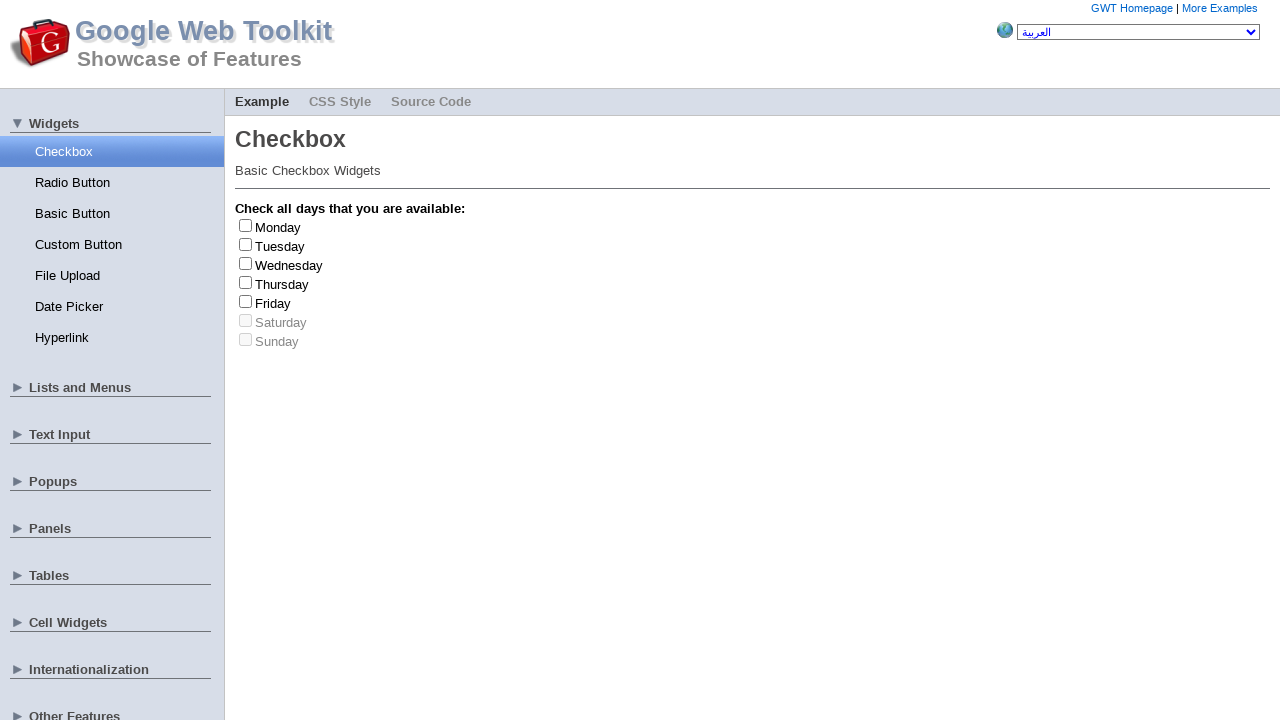

Located all checkbox elements
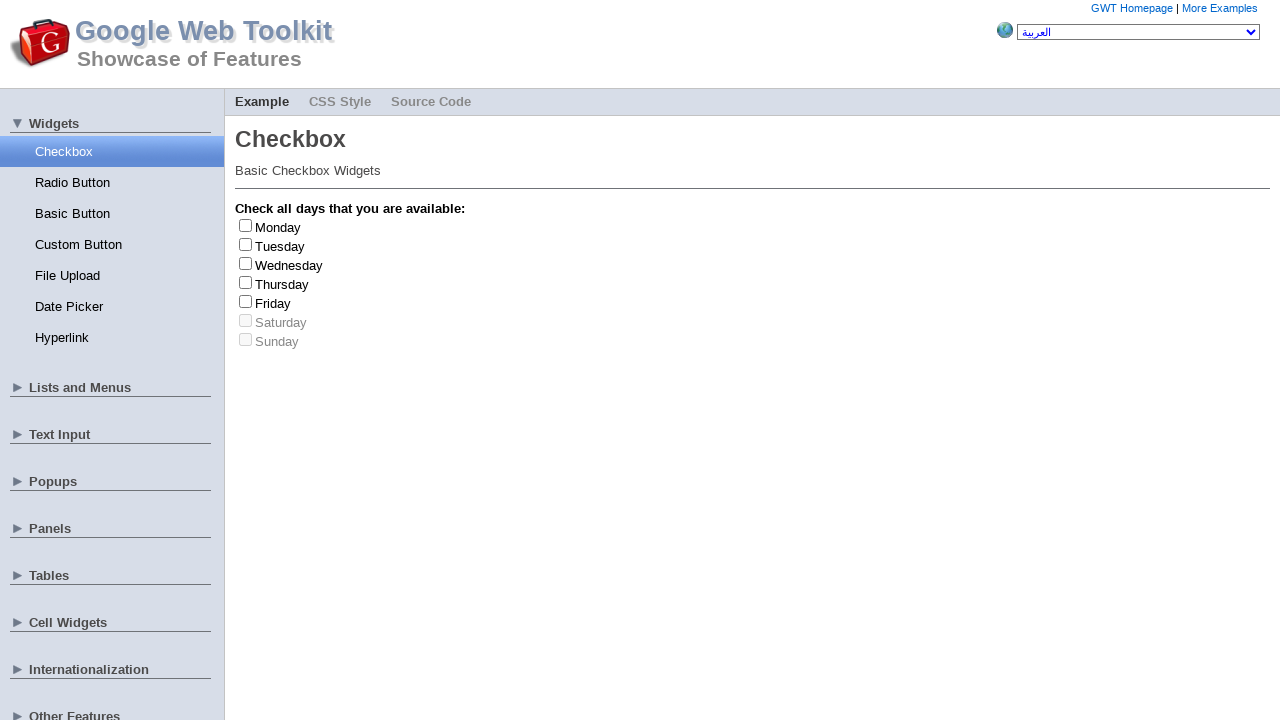

Located all label elements
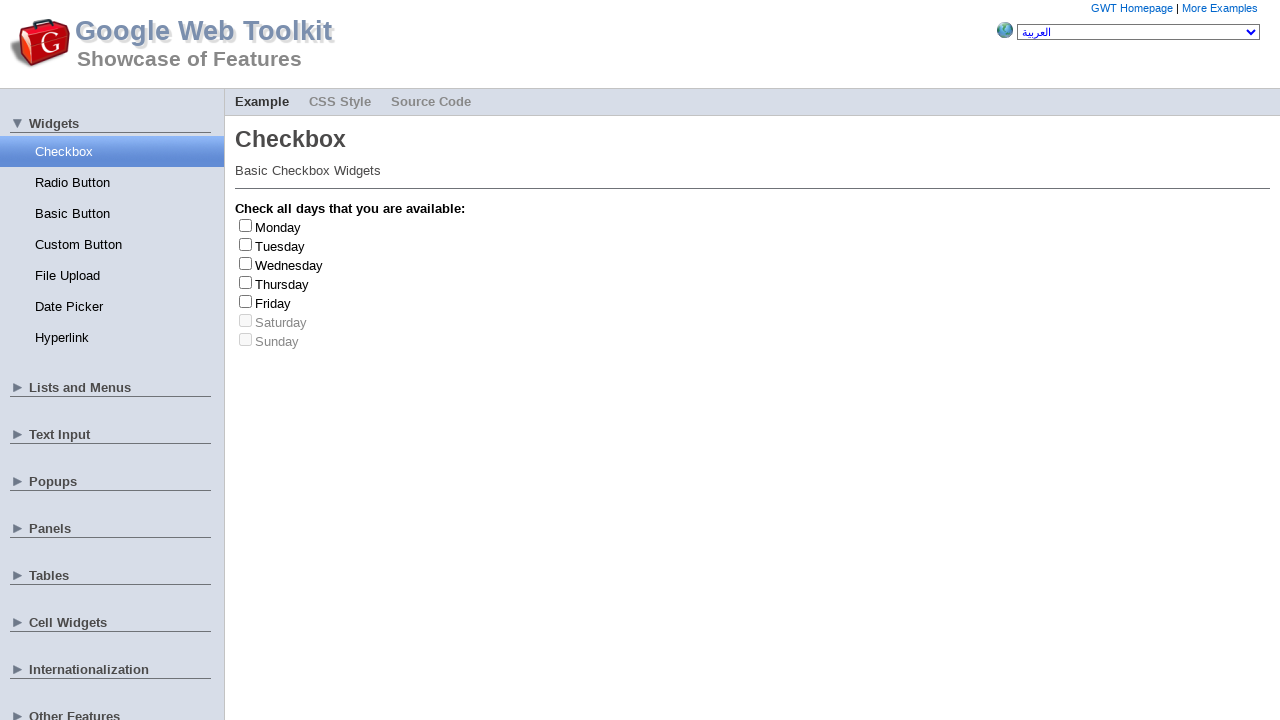

Selected random checkbox at index 2
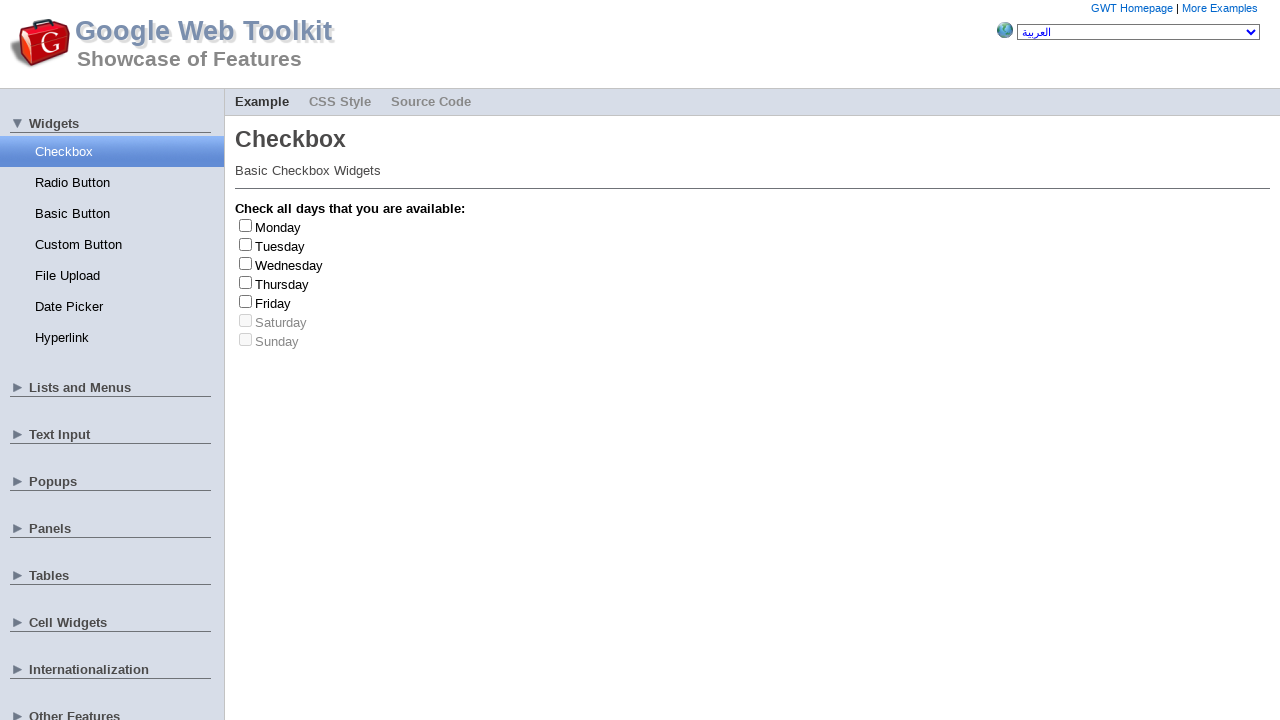

Clicked checkbox at index 2 to select at (246, 263) on input[type='checkbox'] >> nth=2
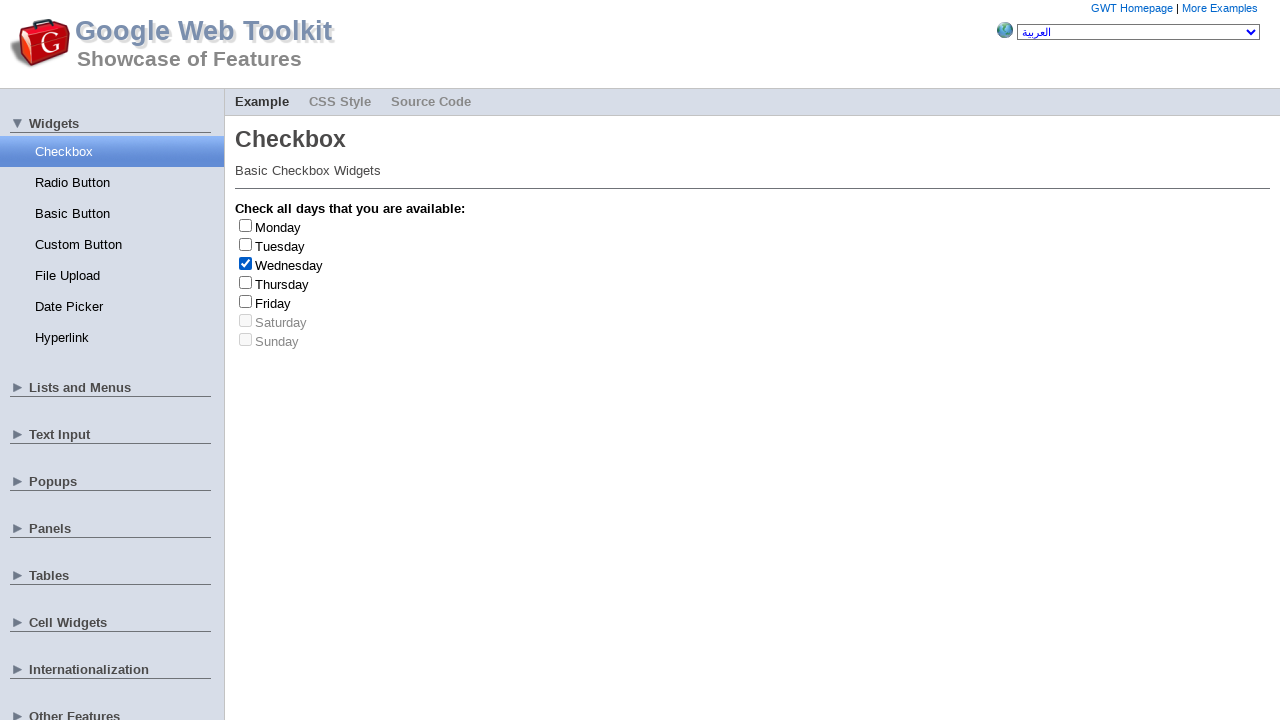

Retrieved label text: 'Wednesday'
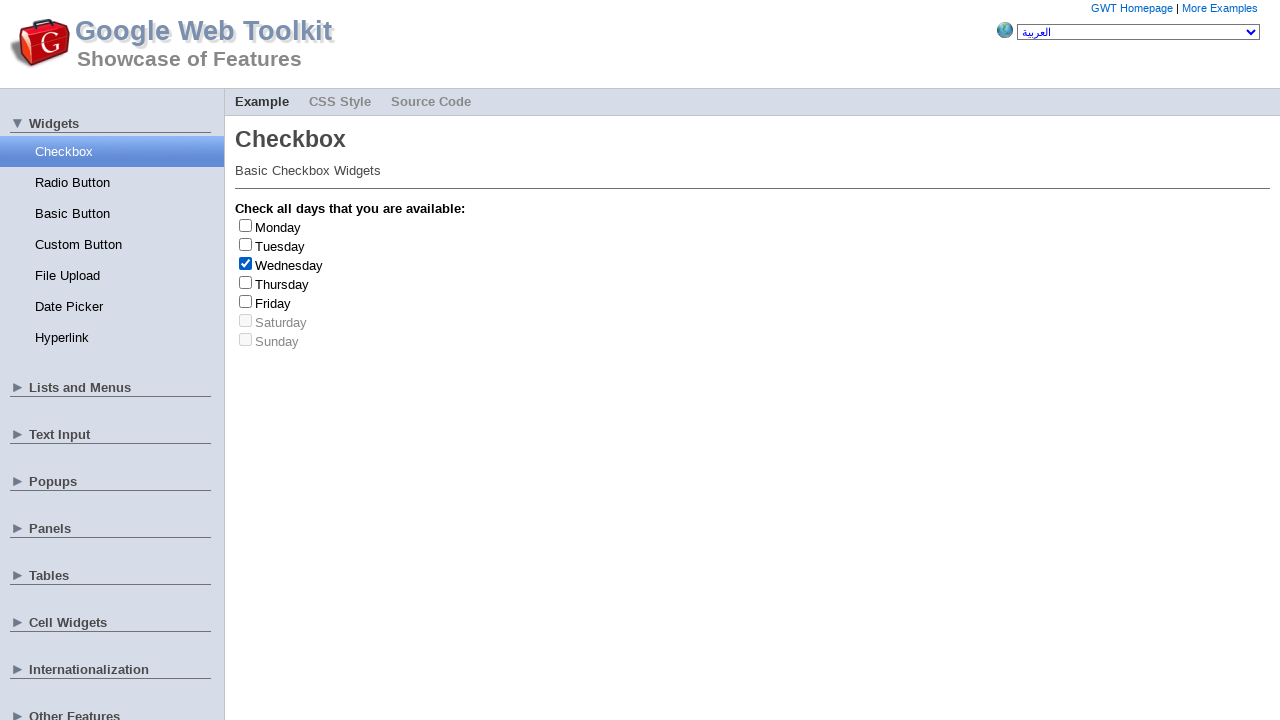

Clicked checkbox at index 2 to deselect at (246, 263) on input[type='checkbox'] >> nth=2
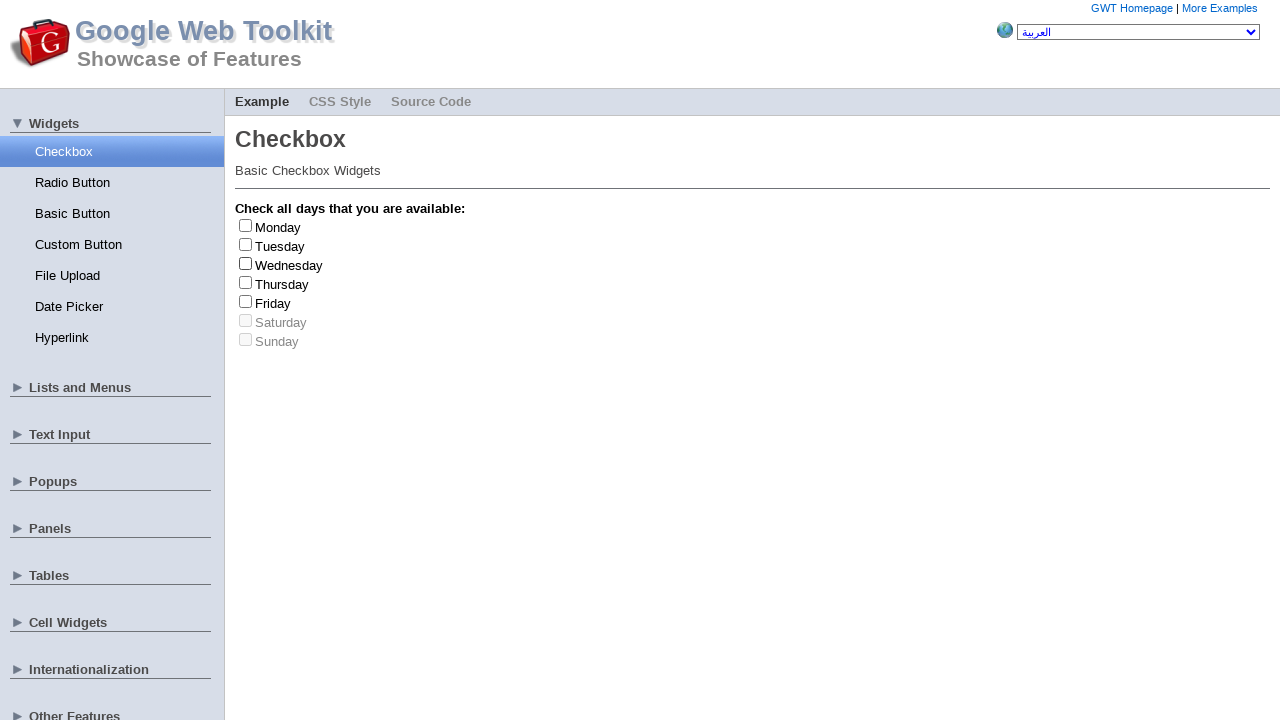

Selected random checkbox at index 0
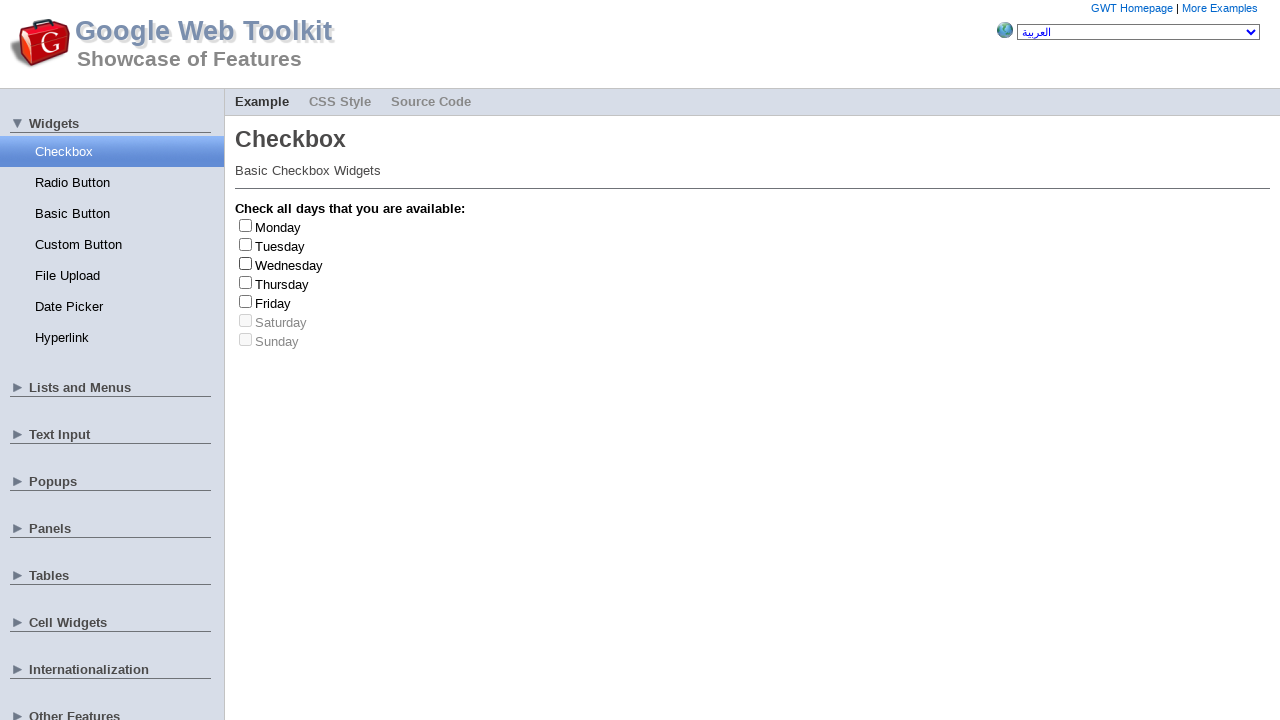

Clicked checkbox at index 0 to select at (246, 225) on input[type='checkbox'] >> nth=0
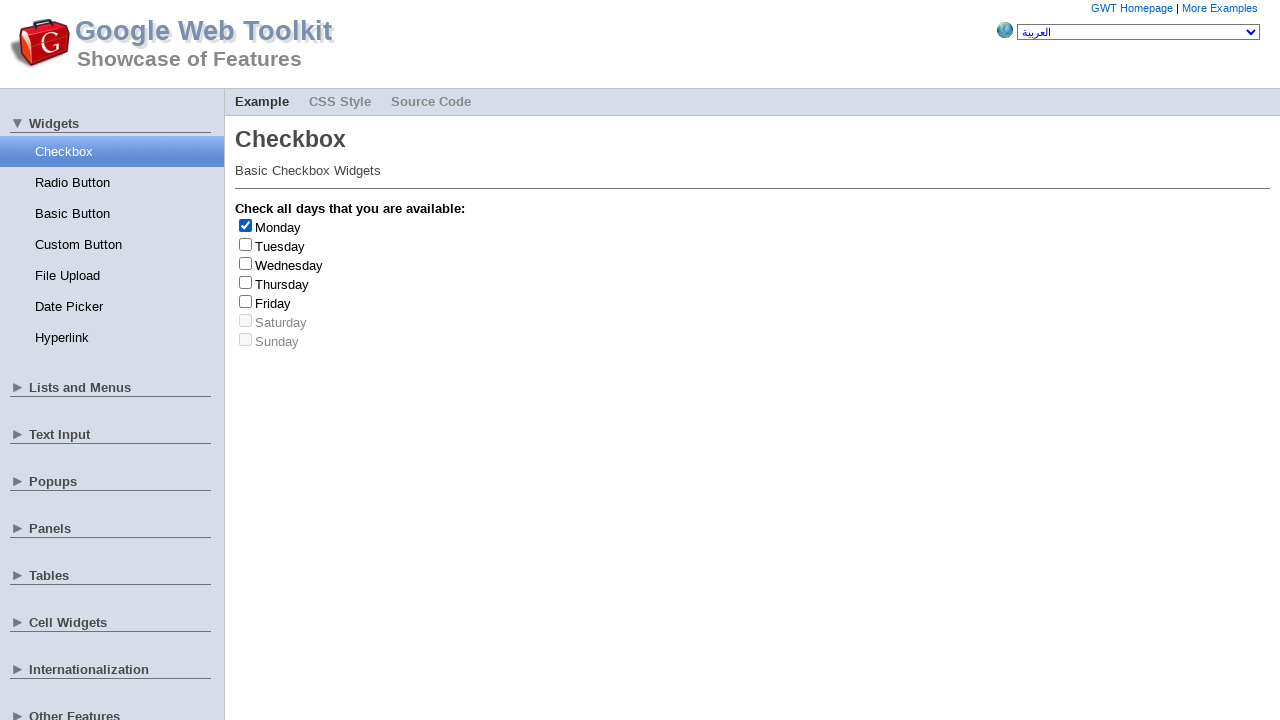

Retrieved label text: 'Monday'
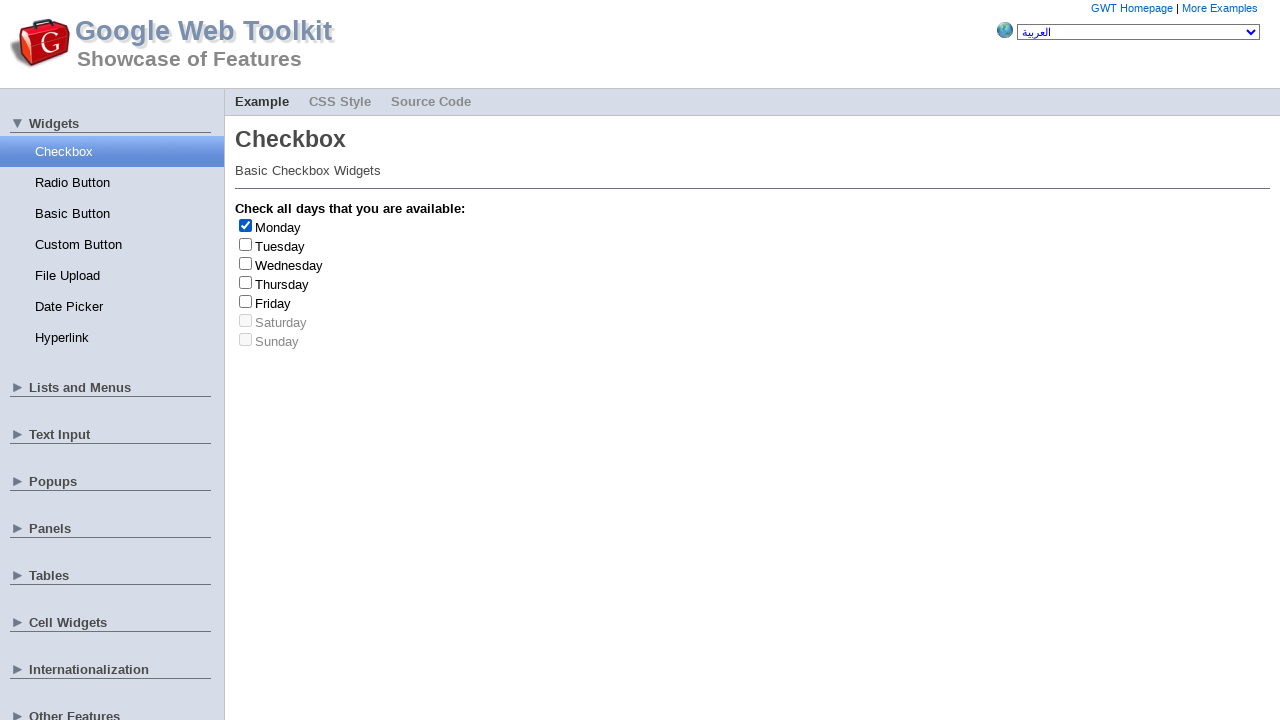

Clicked checkbox at index 0 to deselect at (246, 225) on input[type='checkbox'] >> nth=0
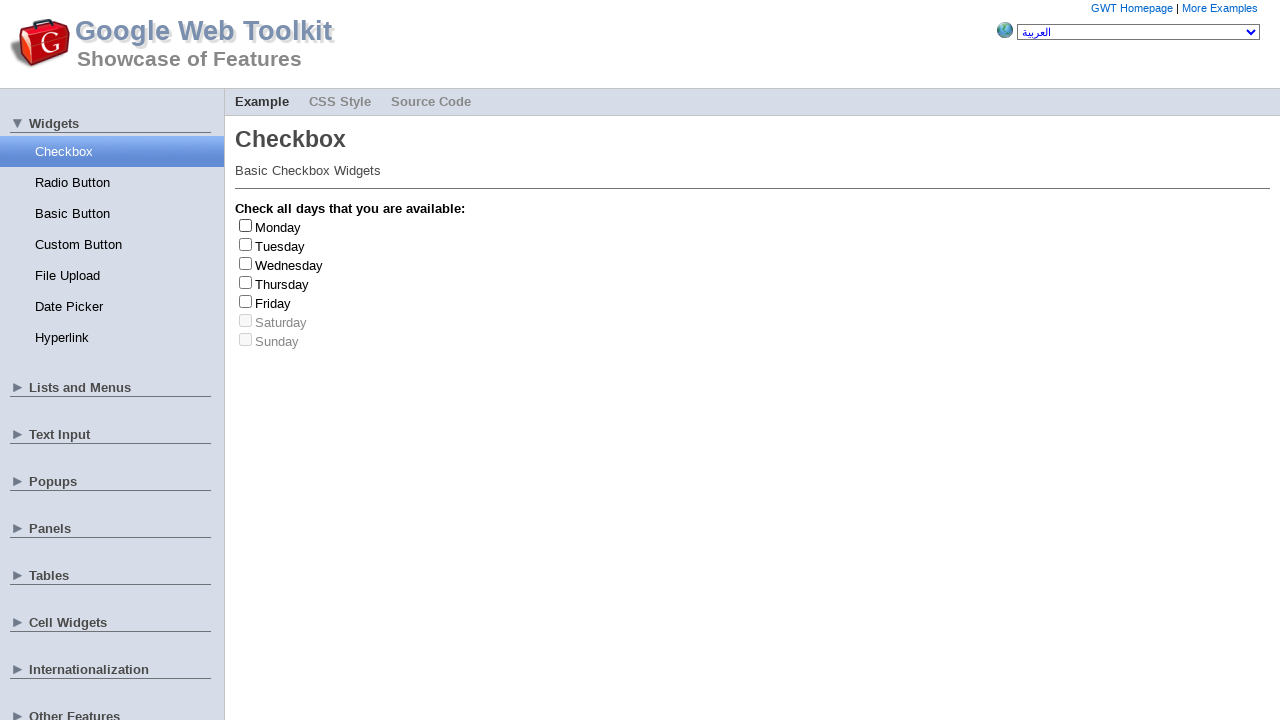

Selected random checkbox at index 3
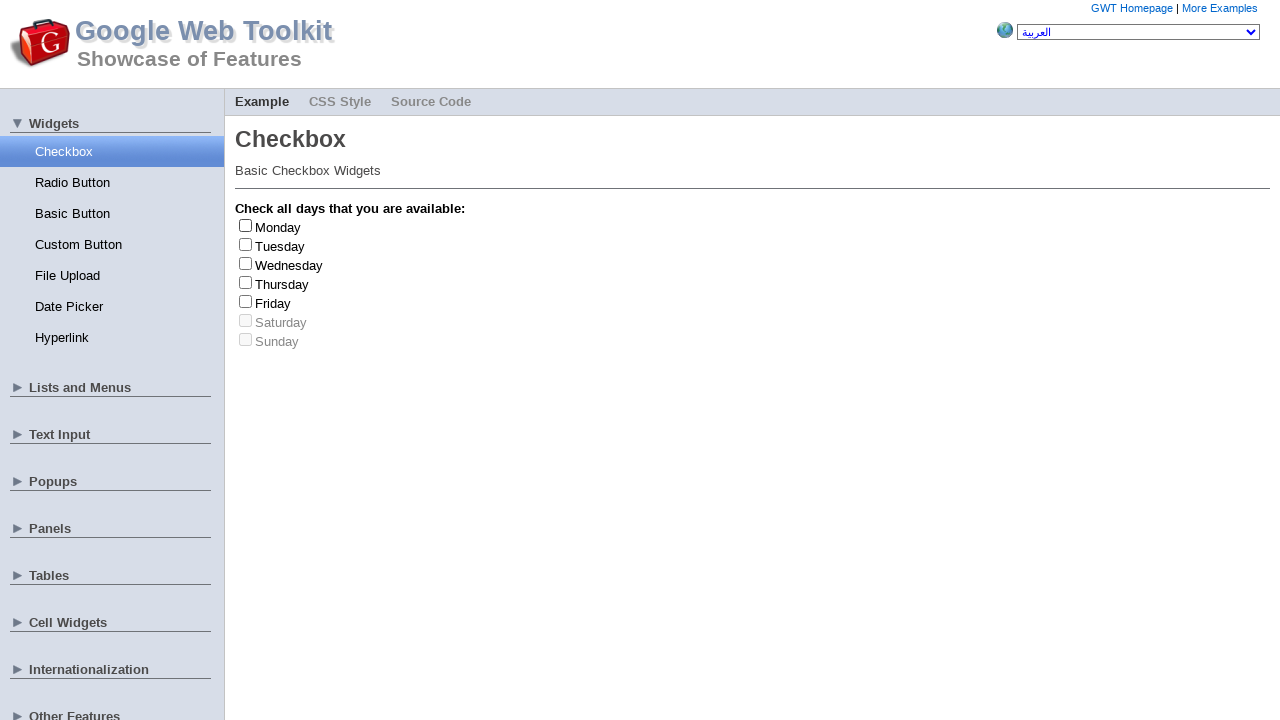

Clicked checkbox at index 3 to select at (246, 282) on input[type='checkbox'] >> nth=3
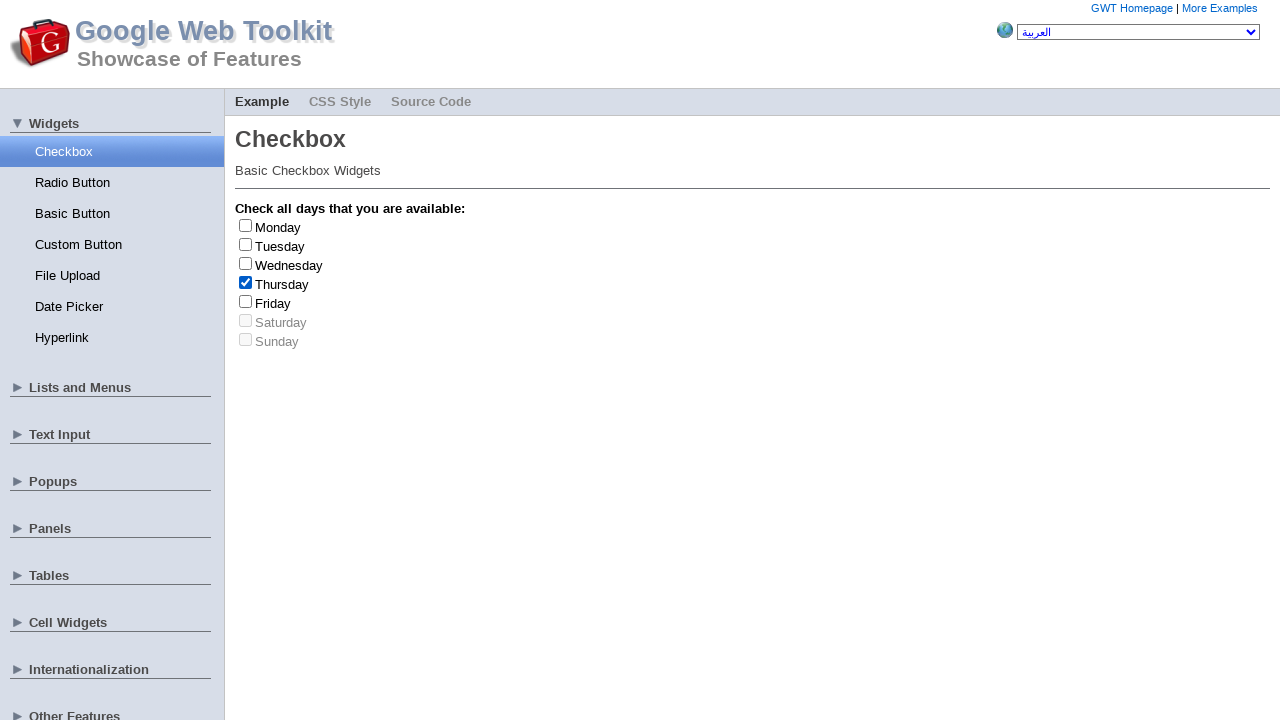

Retrieved label text: 'Thursday'
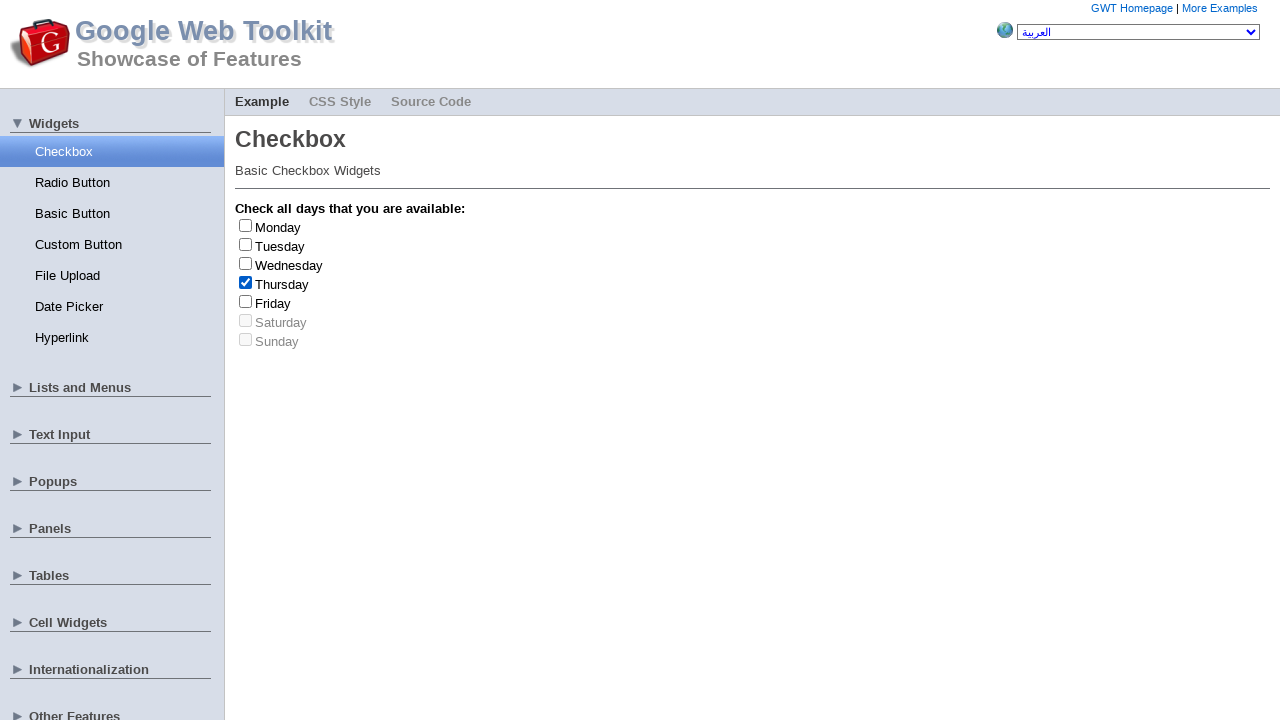

Clicked checkbox at index 3 to deselect at (246, 282) on input[type='checkbox'] >> nth=3
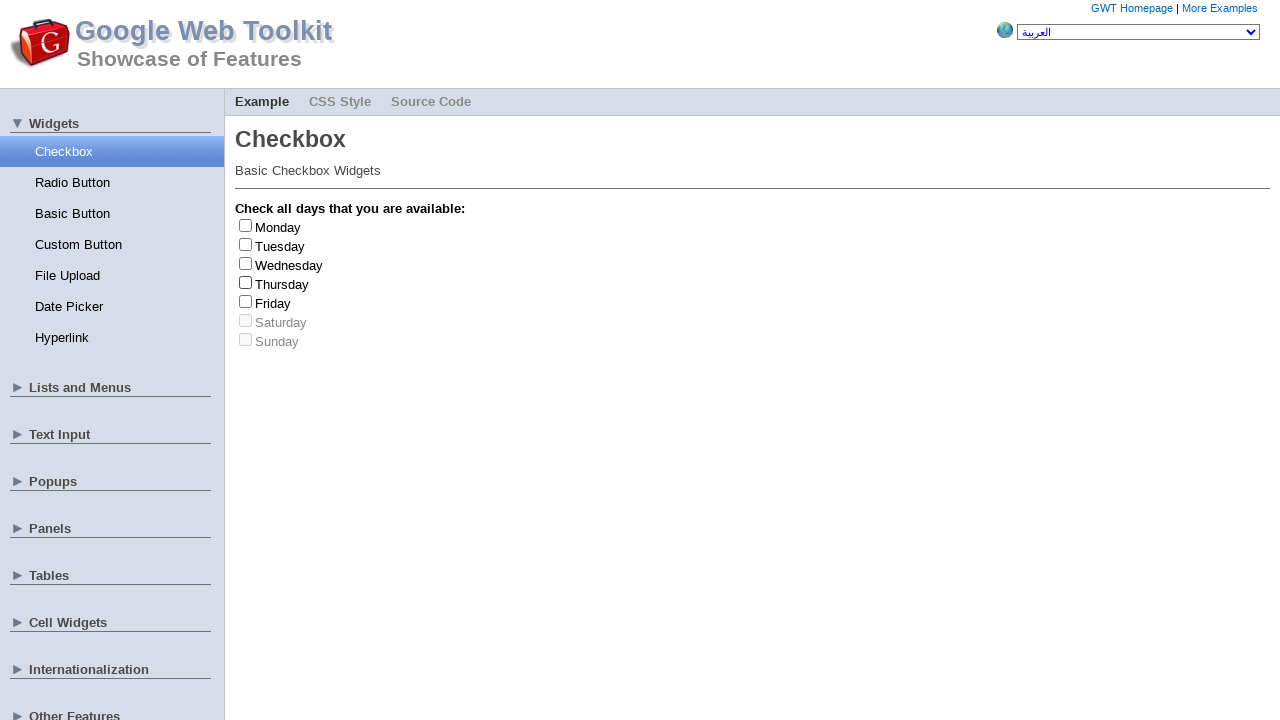

Selected random checkbox at index 2
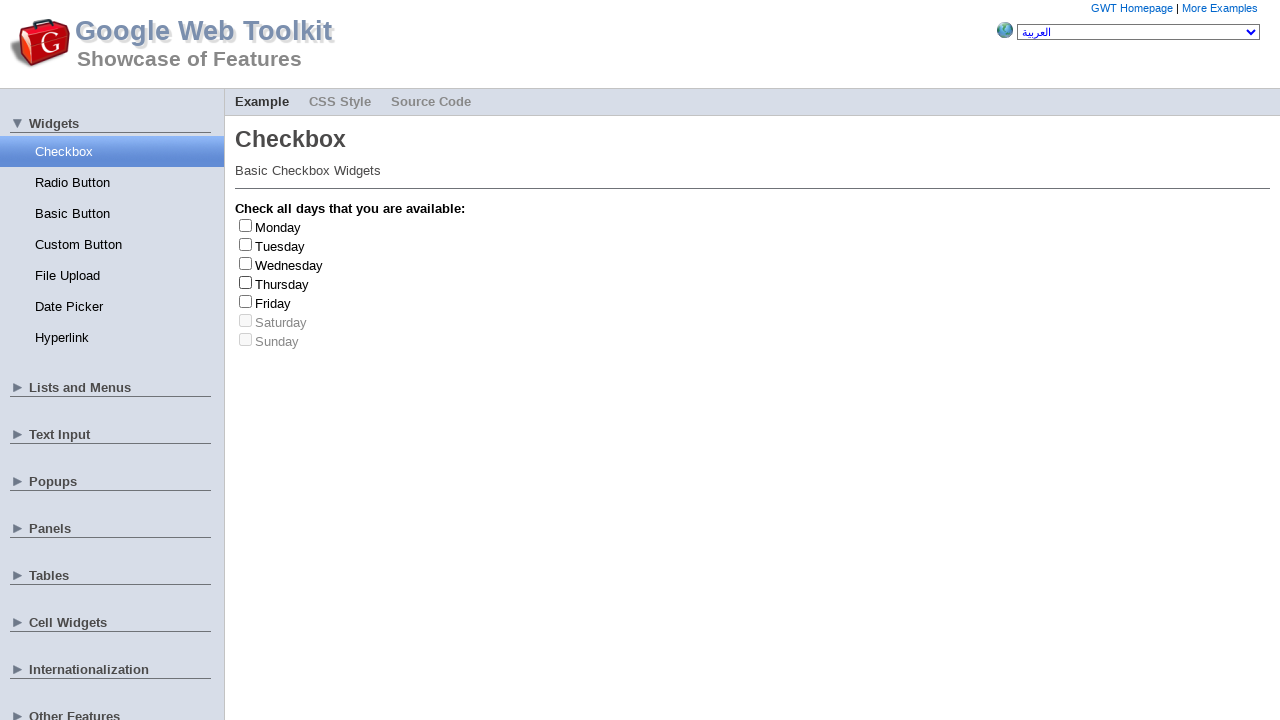

Clicked checkbox at index 2 to select at (246, 263) on input[type='checkbox'] >> nth=2
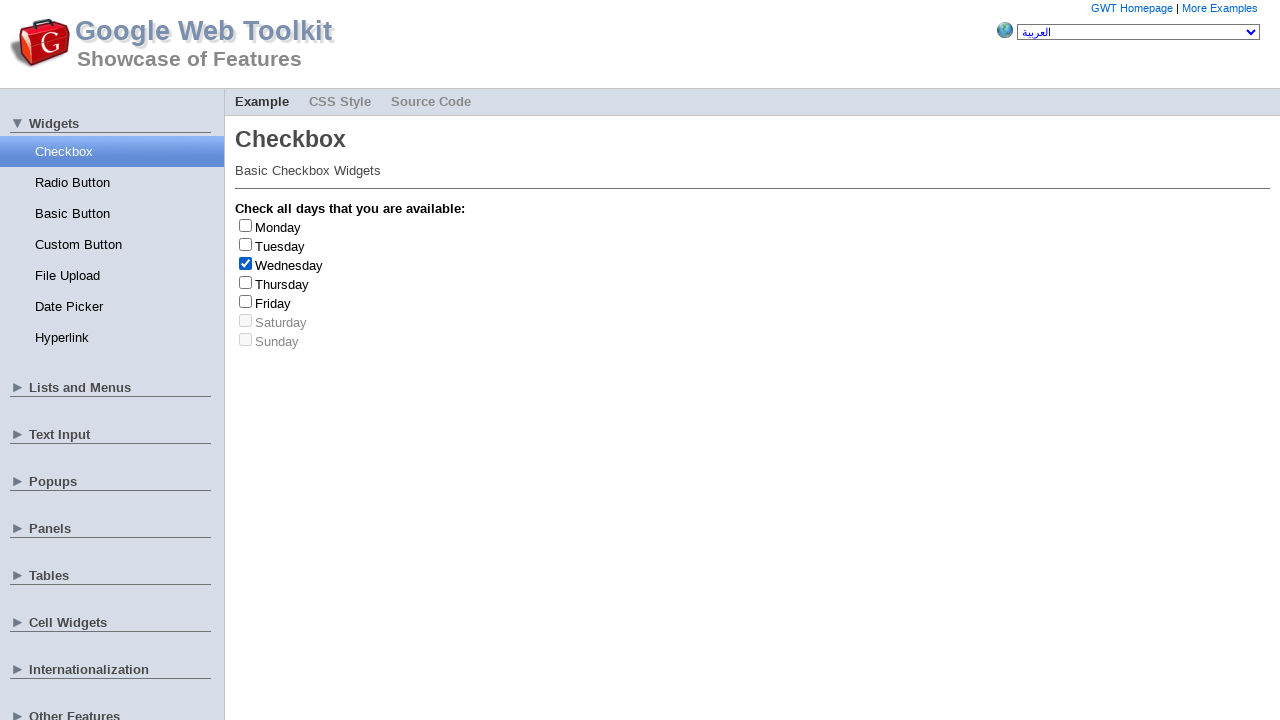

Retrieved label text: 'Wednesday'
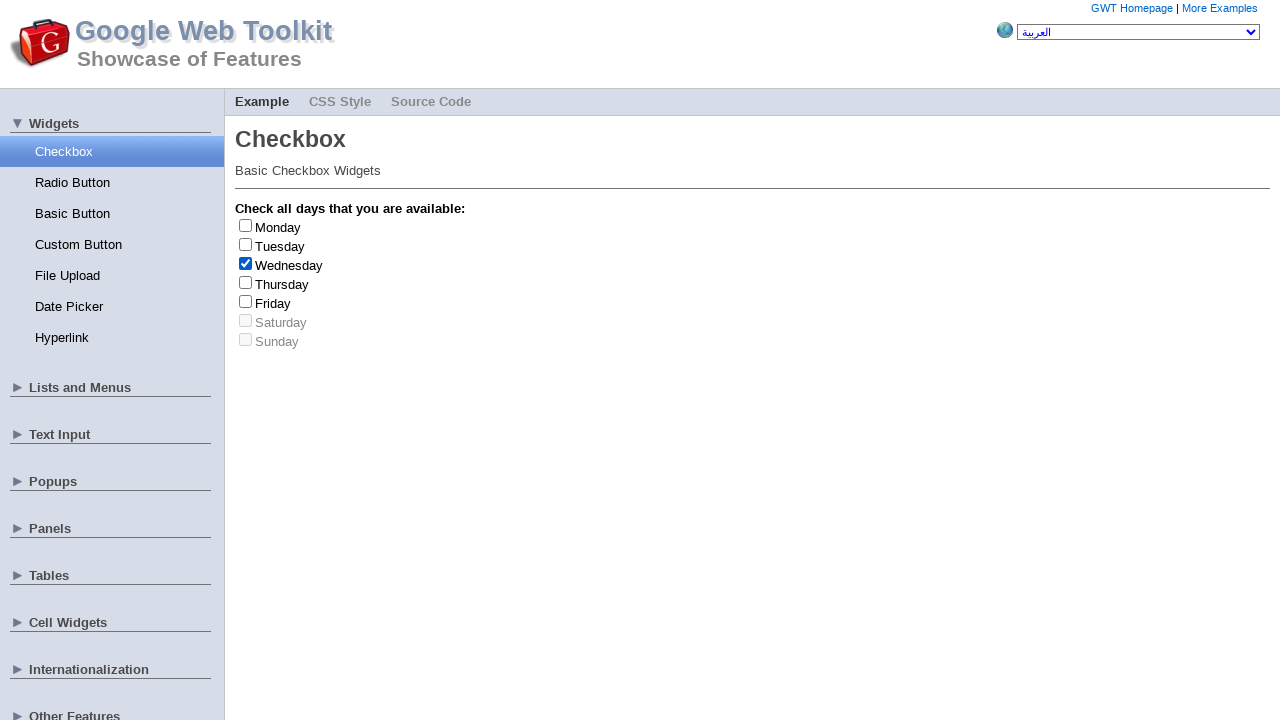

Clicked checkbox at index 2 to deselect at (246, 263) on input[type='checkbox'] >> nth=2
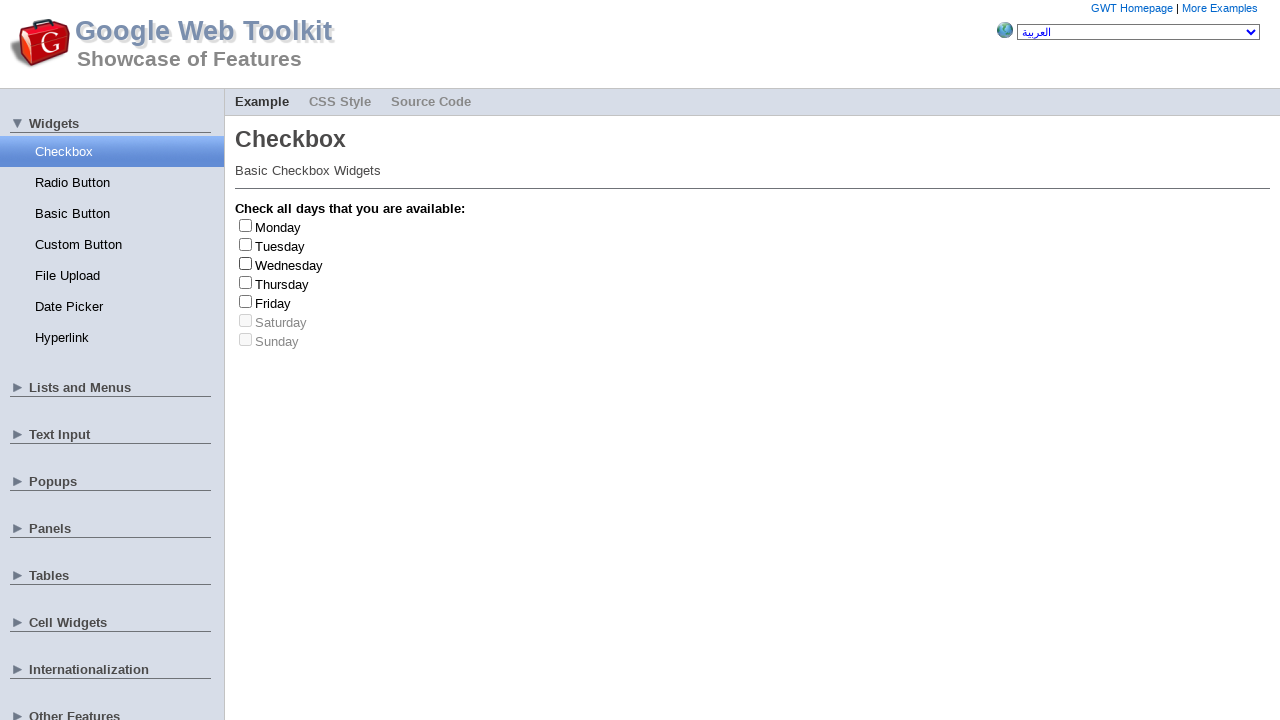

Selected random checkbox at index 1
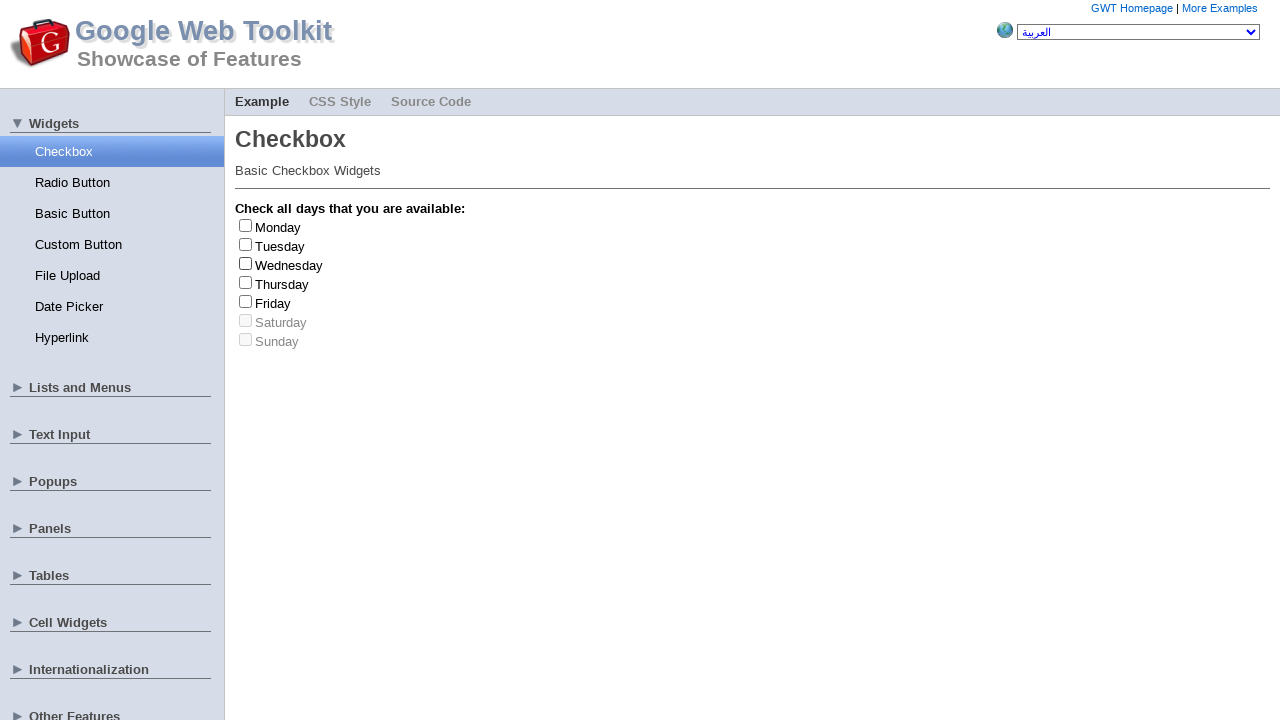

Clicked checkbox at index 1 to select at (246, 244) on input[type='checkbox'] >> nth=1
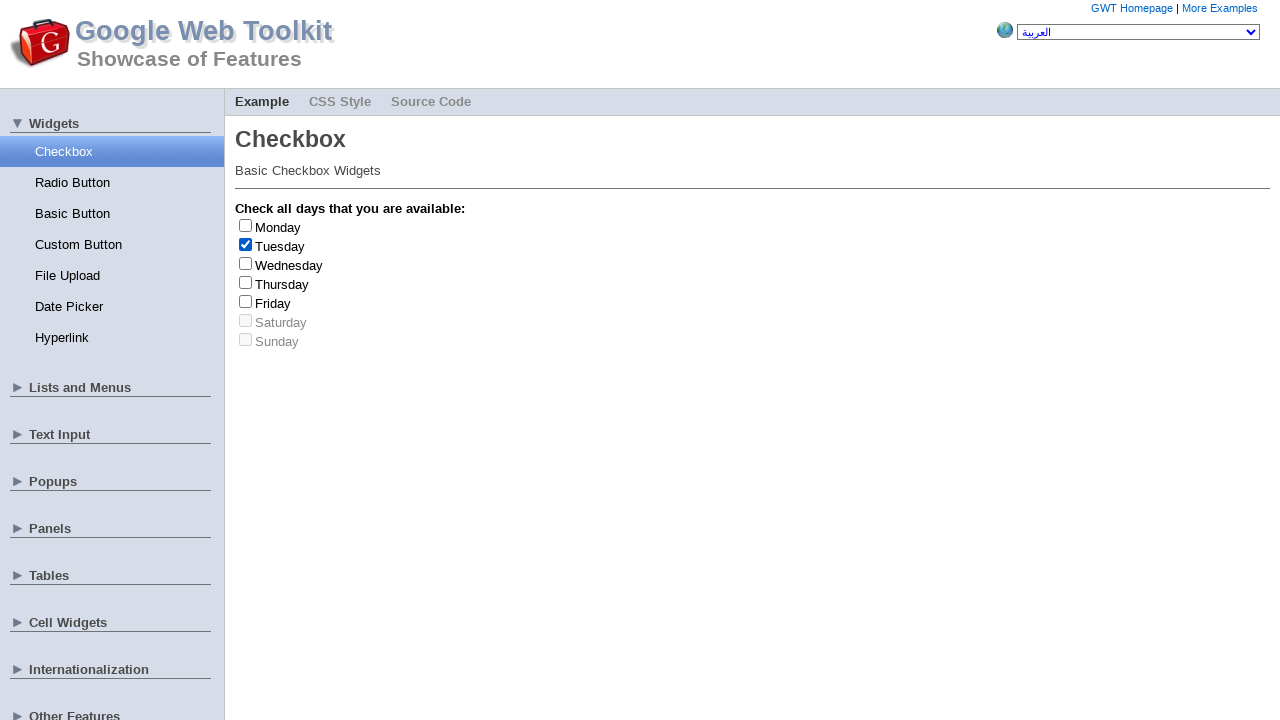

Retrieved label text: 'Tuesday'
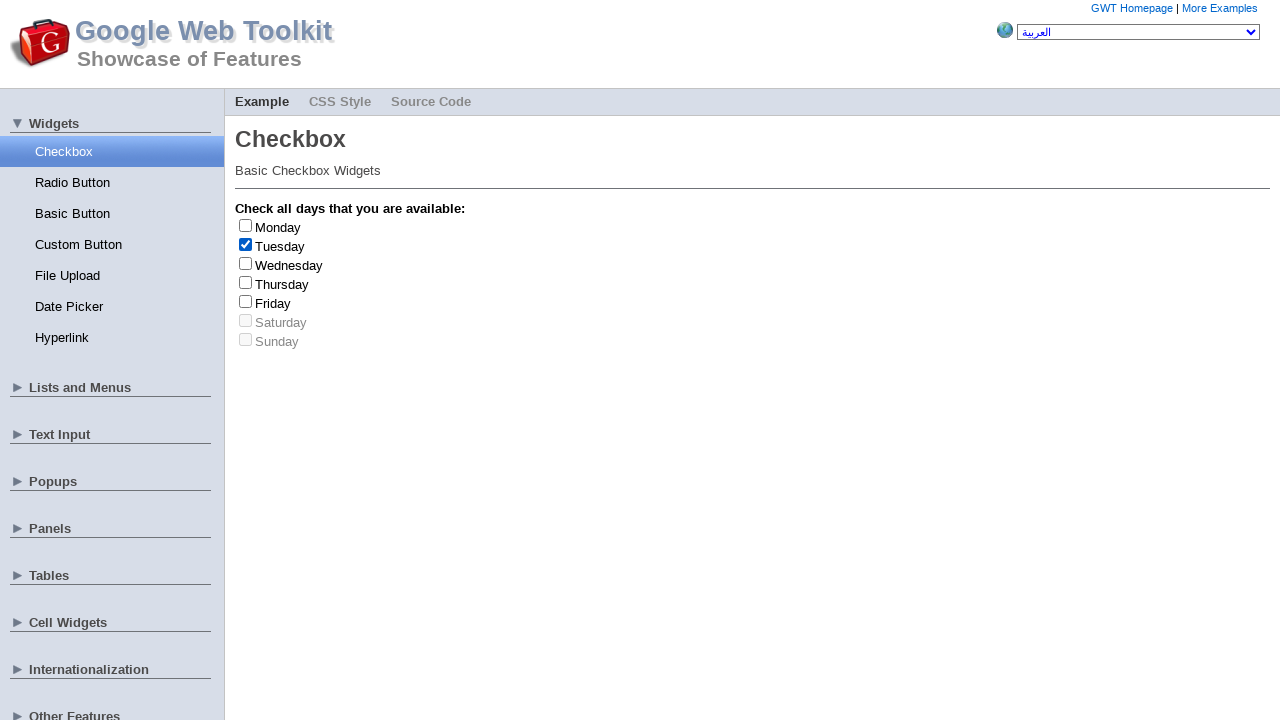

Clicked checkbox at index 1 to deselect at (246, 244) on input[type='checkbox'] >> nth=1
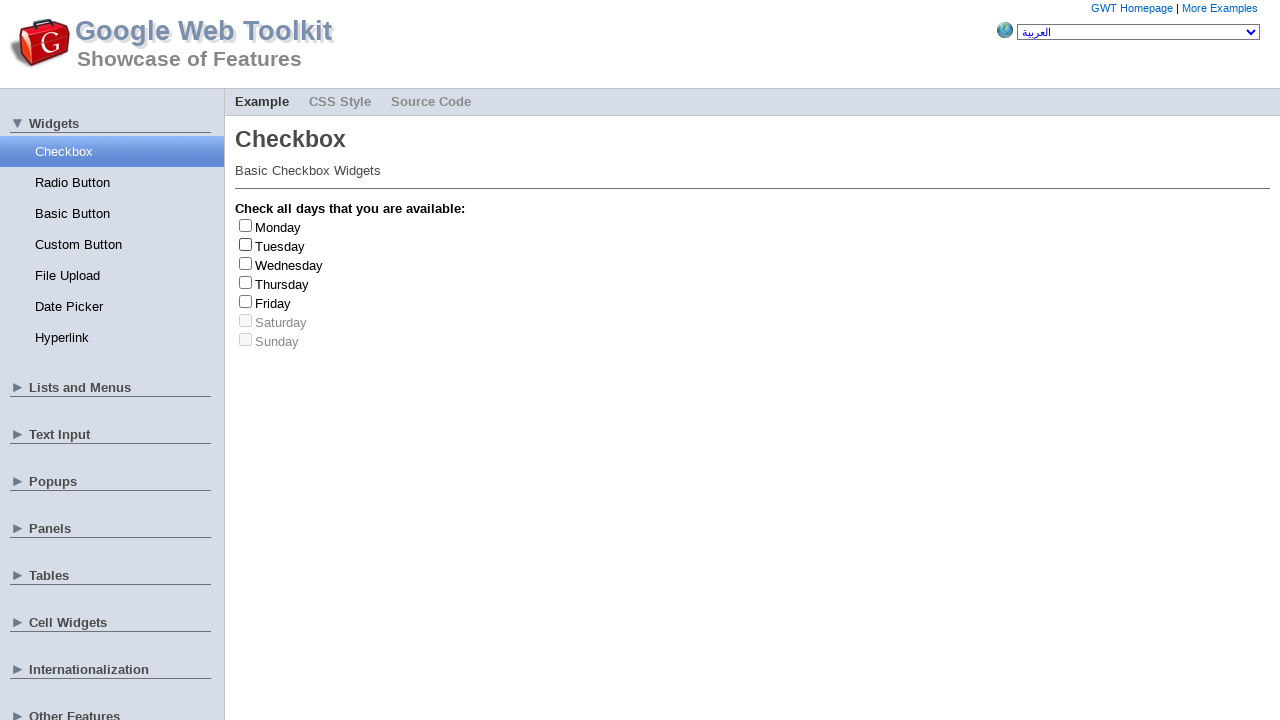

Selected random checkbox at index 2
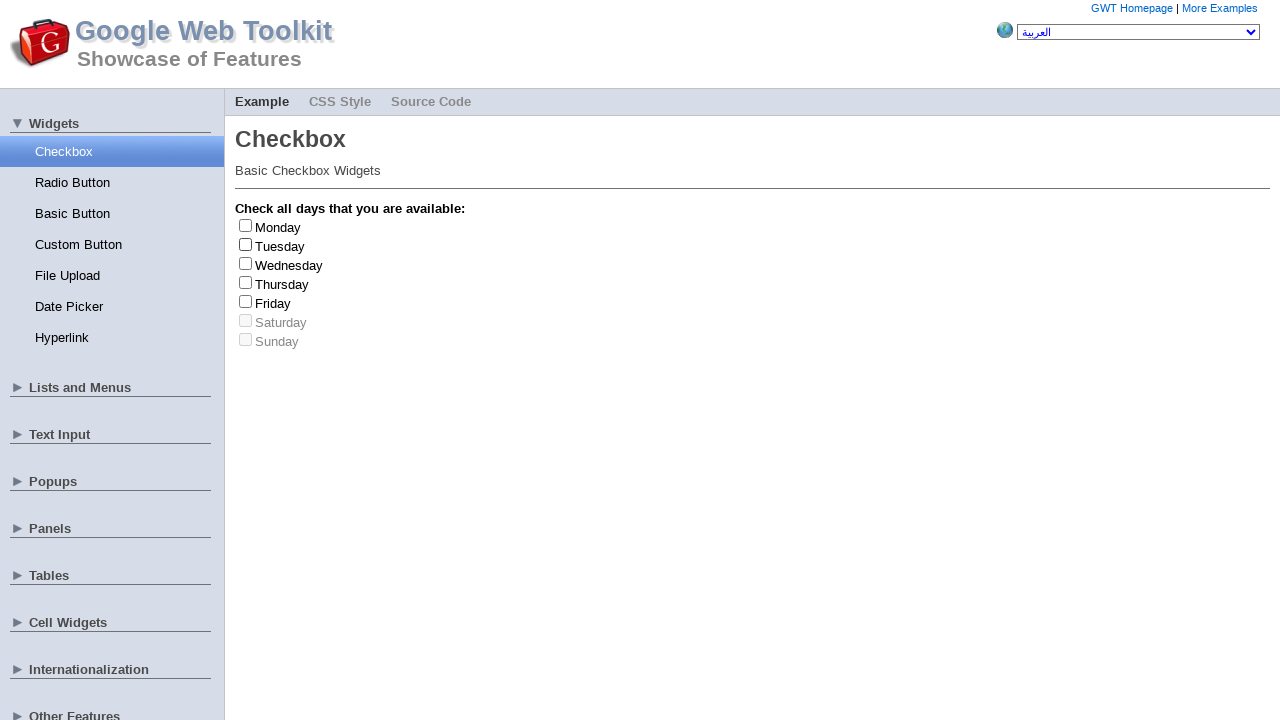

Clicked checkbox at index 2 to select at (246, 263) on input[type='checkbox'] >> nth=2
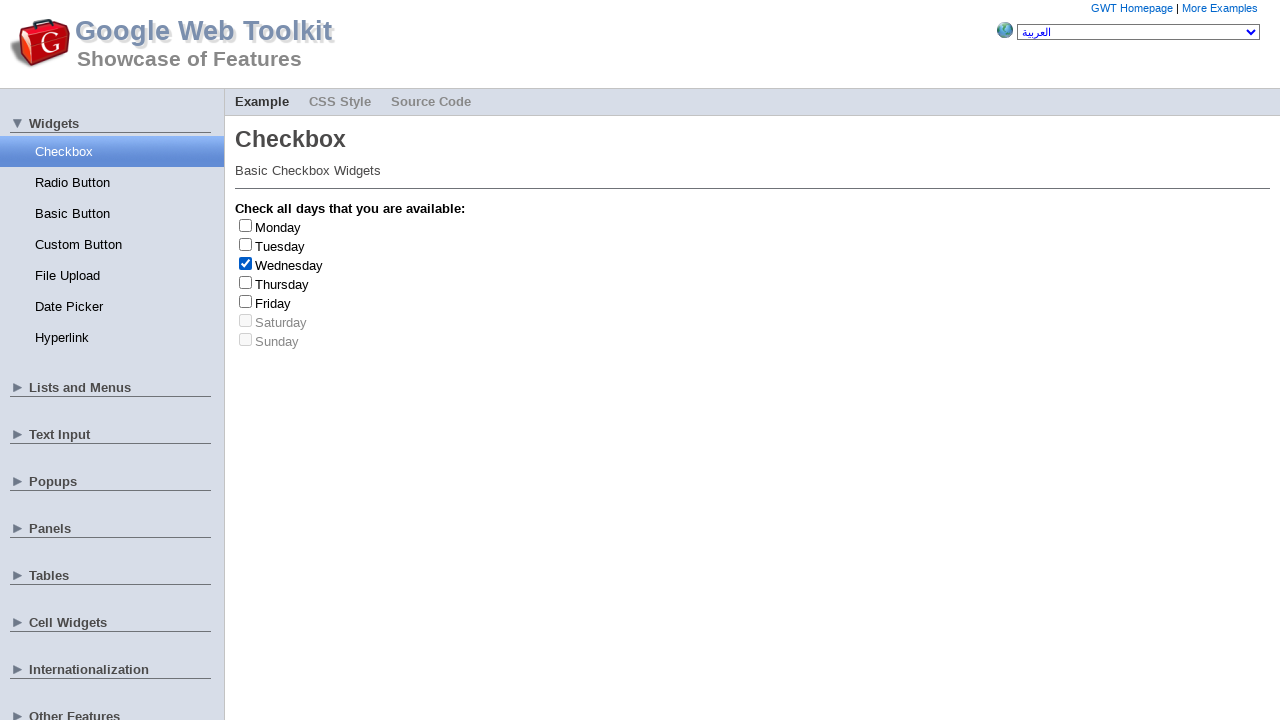

Retrieved label text: 'Wednesday'
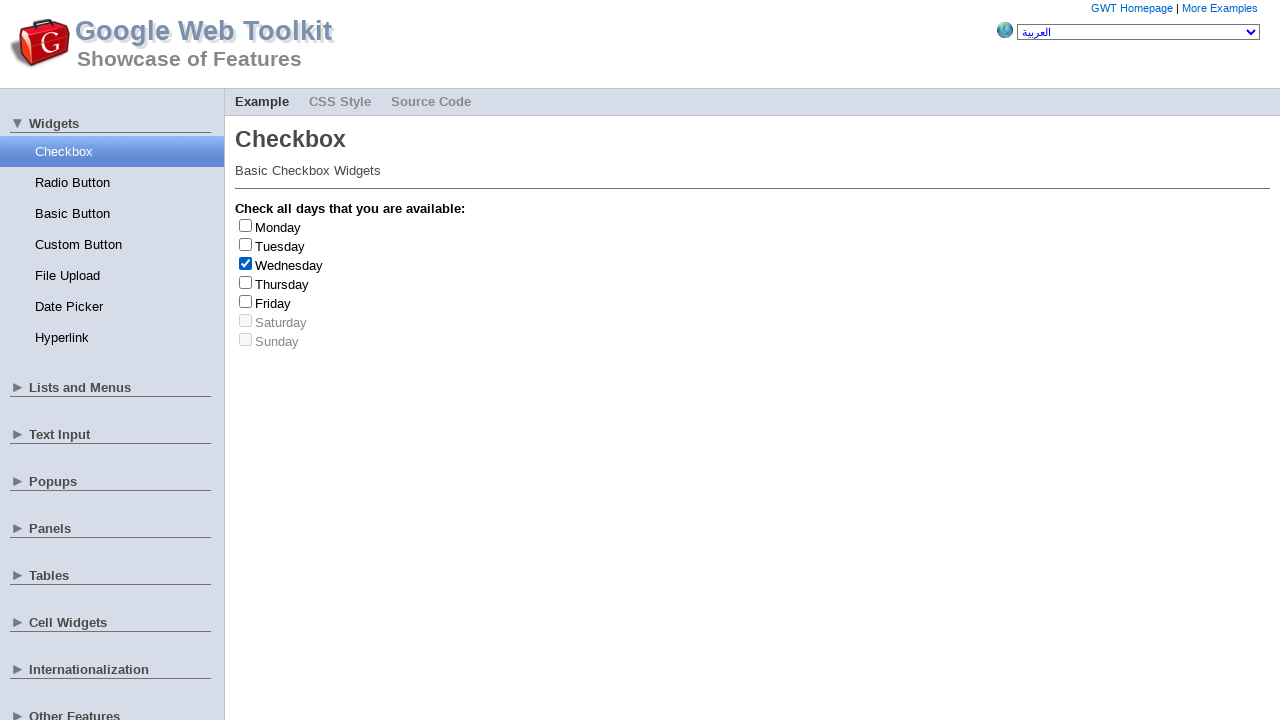

Clicked checkbox at index 2 to deselect at (246, 263) on input[type='checkbox'] >> nth=2
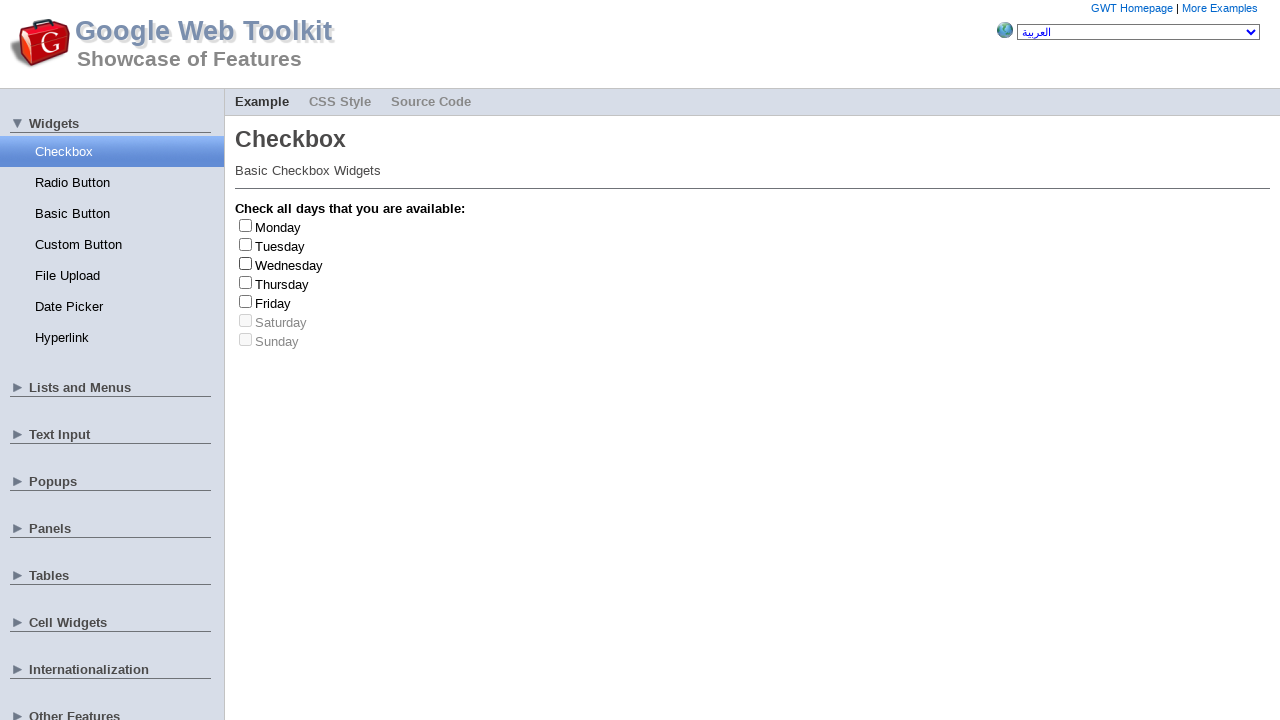

Selected random checkbox at index 4
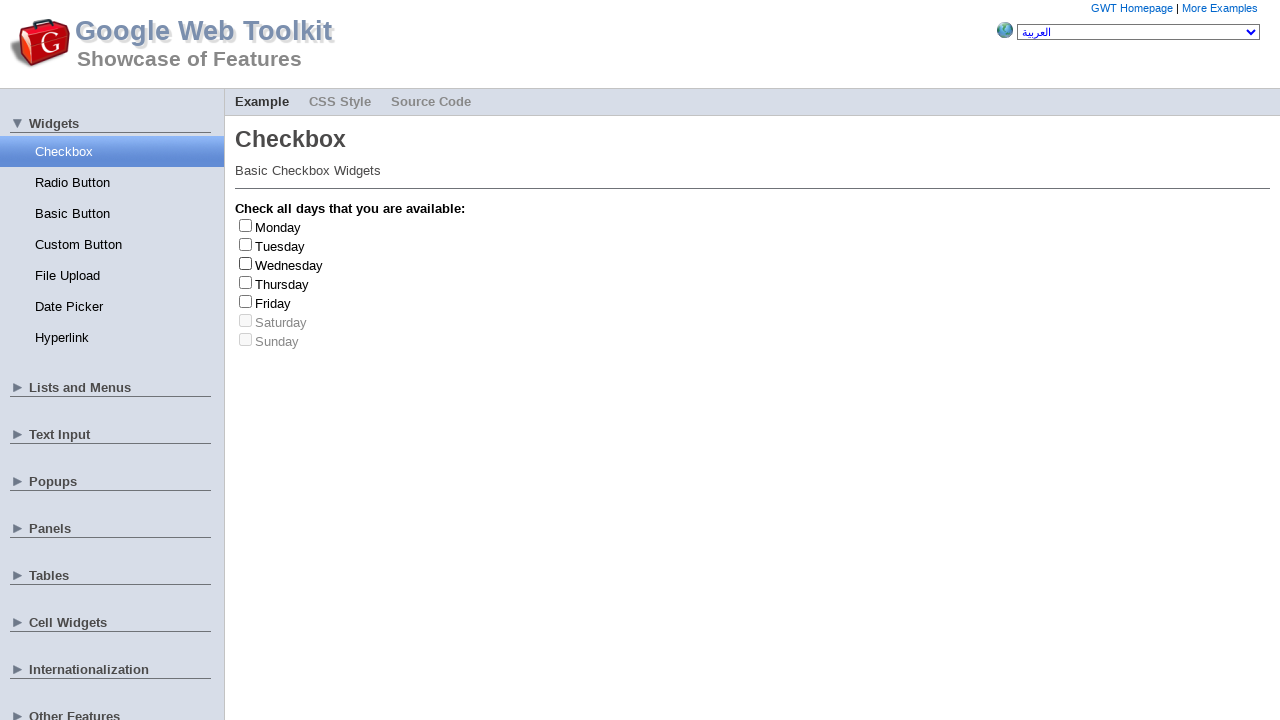

Clicked checkbox at index 4 to select at (246, 301) on input[type='checkbox'] >> nth=4
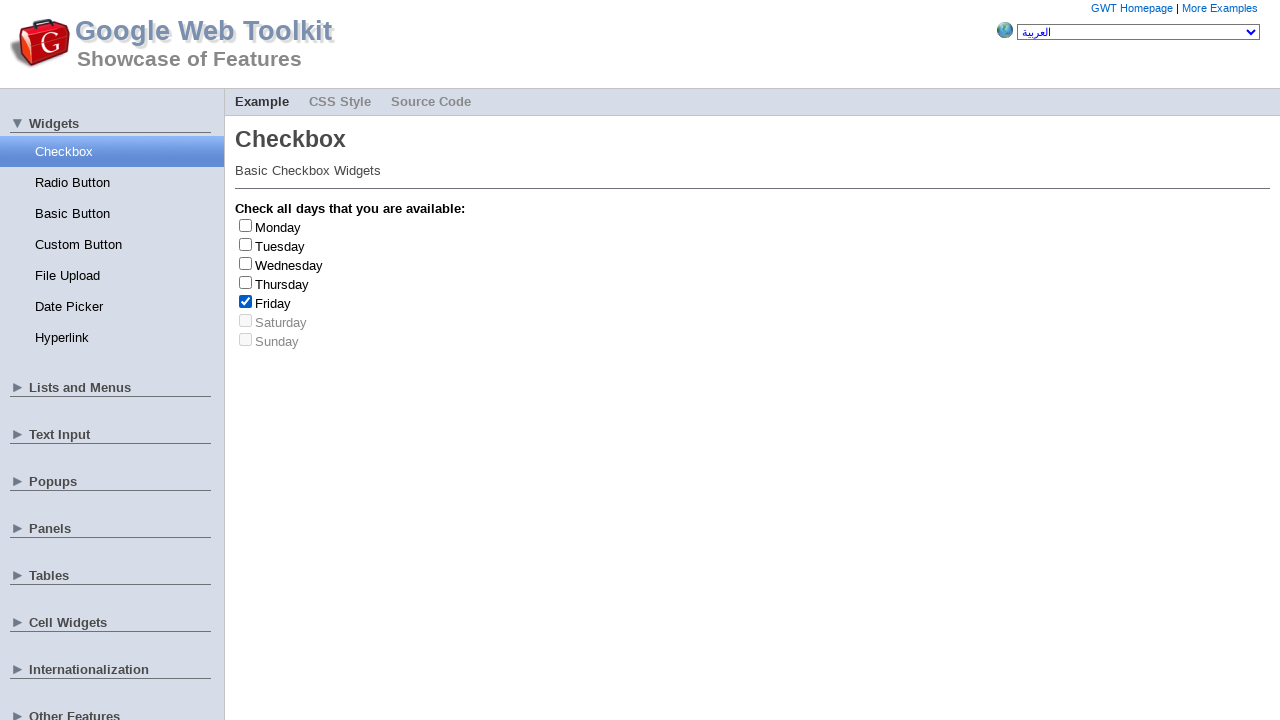

Retrieved label text: 'Friday'
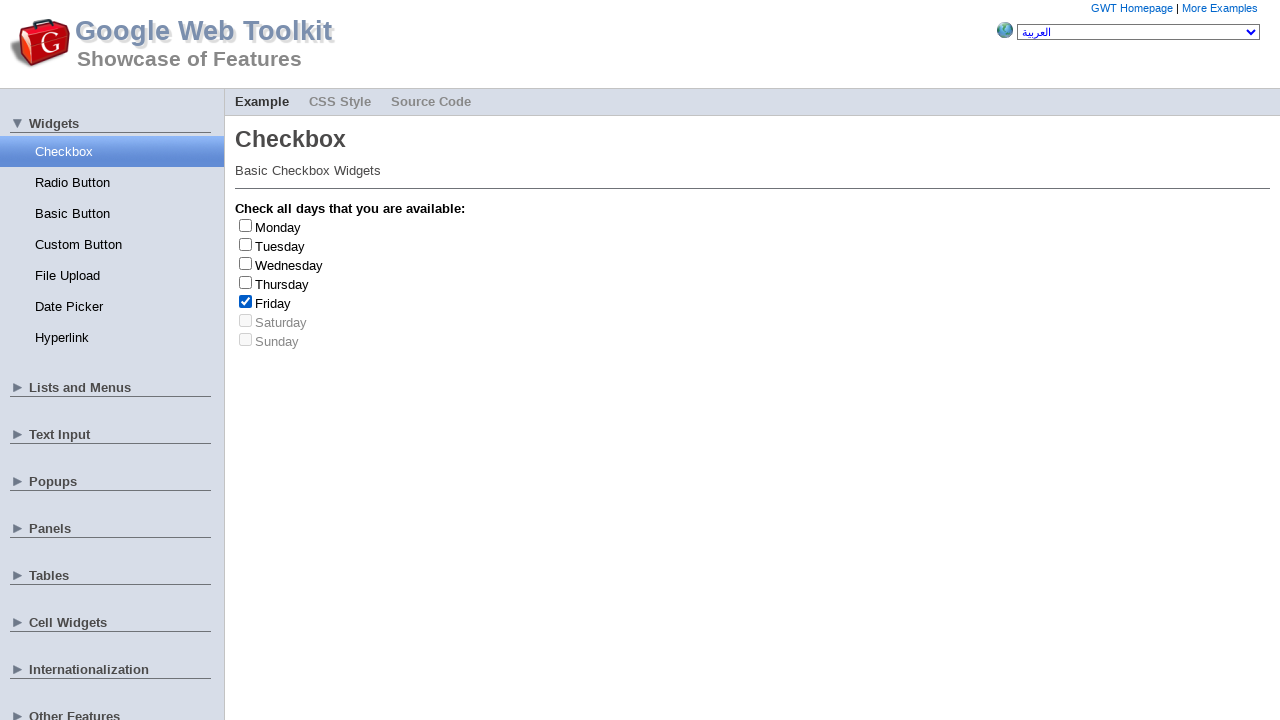

Friday checkbox toggled - count is now 1
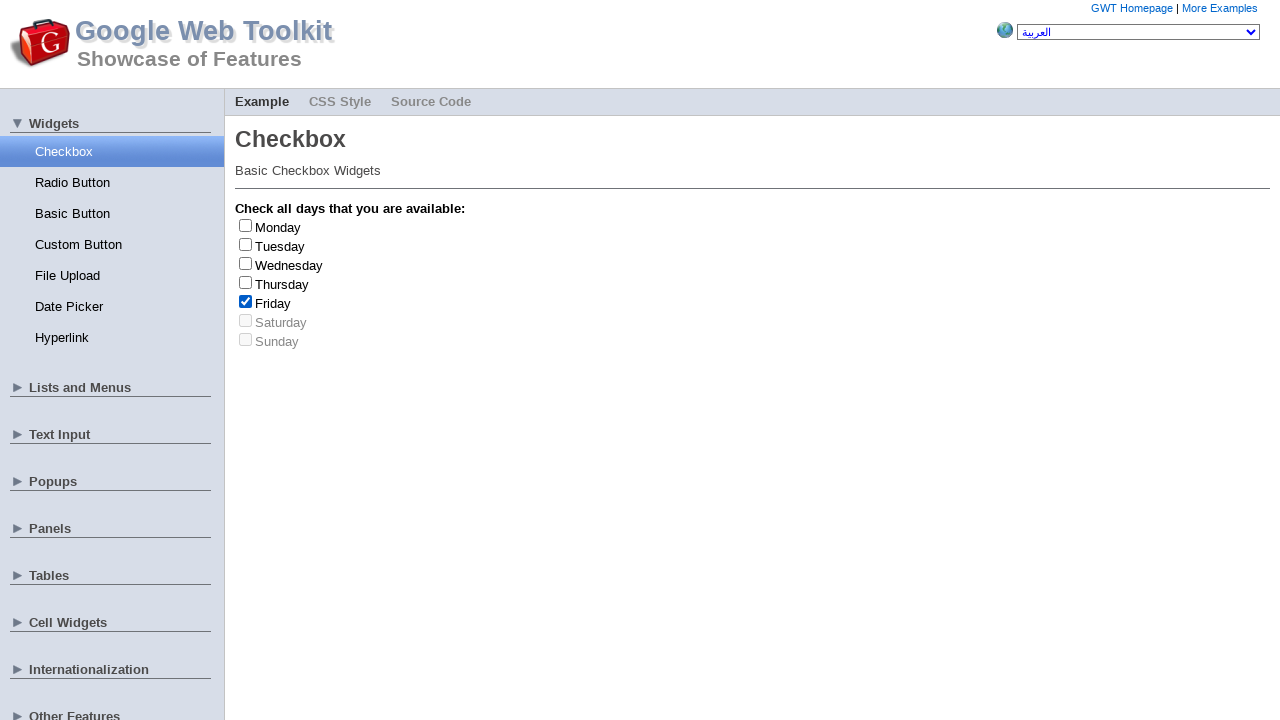

Clicked checkbox at index 4 to deselect at (246, 301) on input[type='checkbox'] >> nth=4
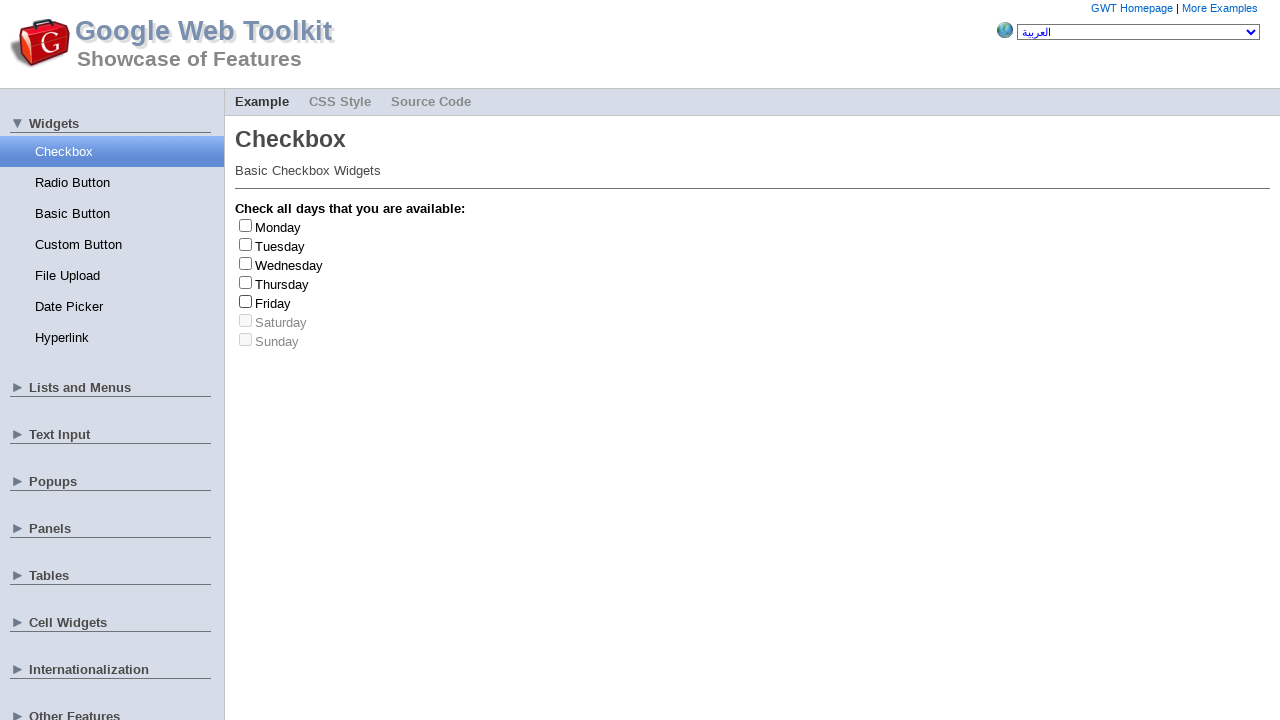

Selected random checkbox at index 0
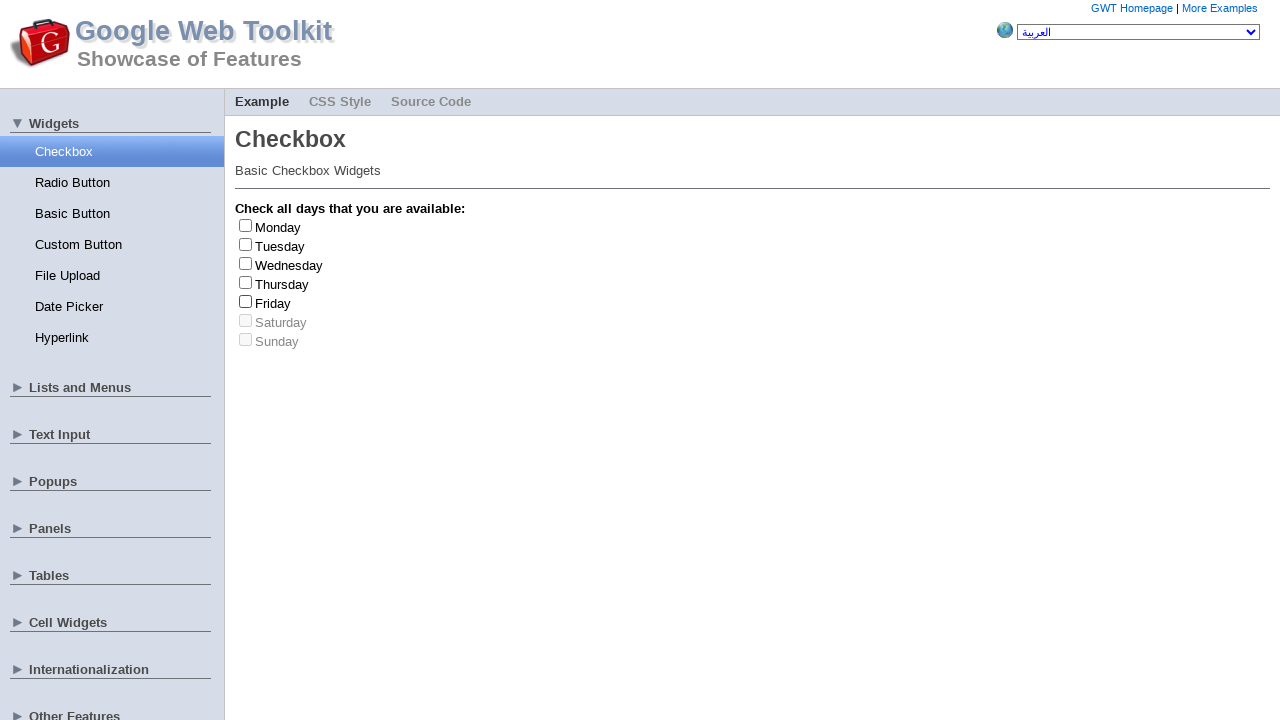

Clicked checkbox at index 0 to select at (246, 225) on input[type='checkbox'] >> nth=0
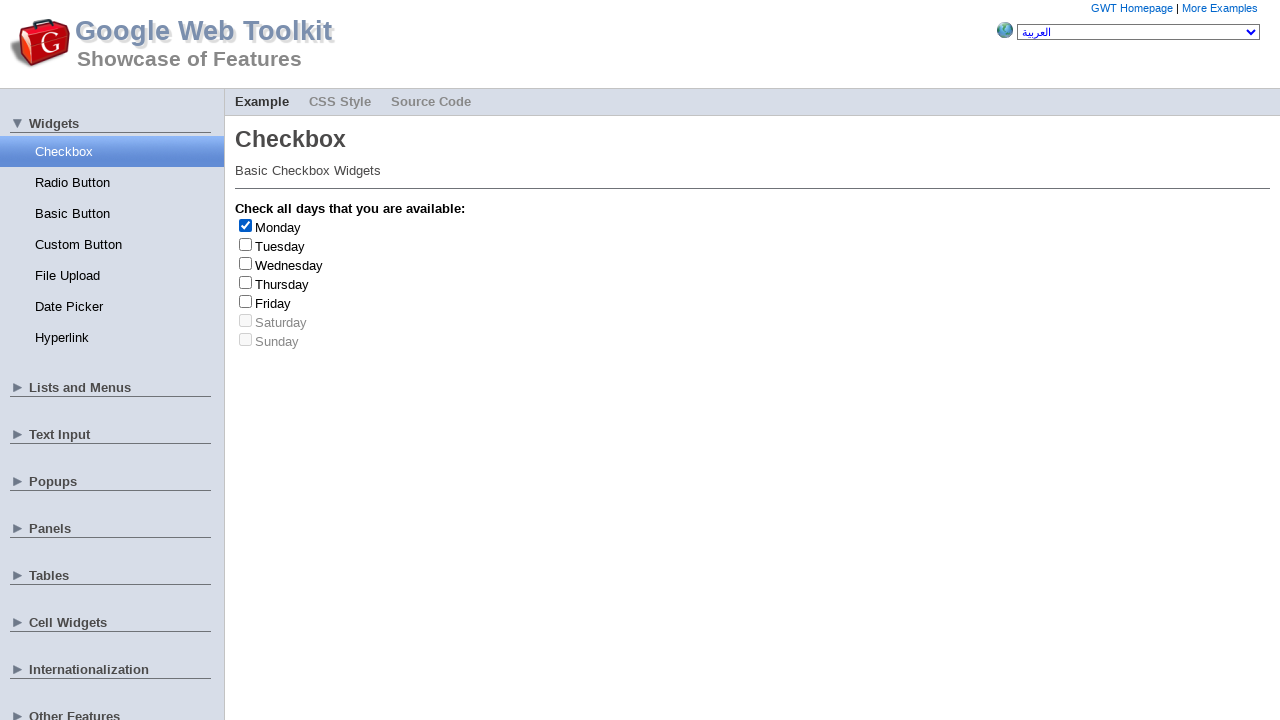

Retrieved label text: 'Monday'
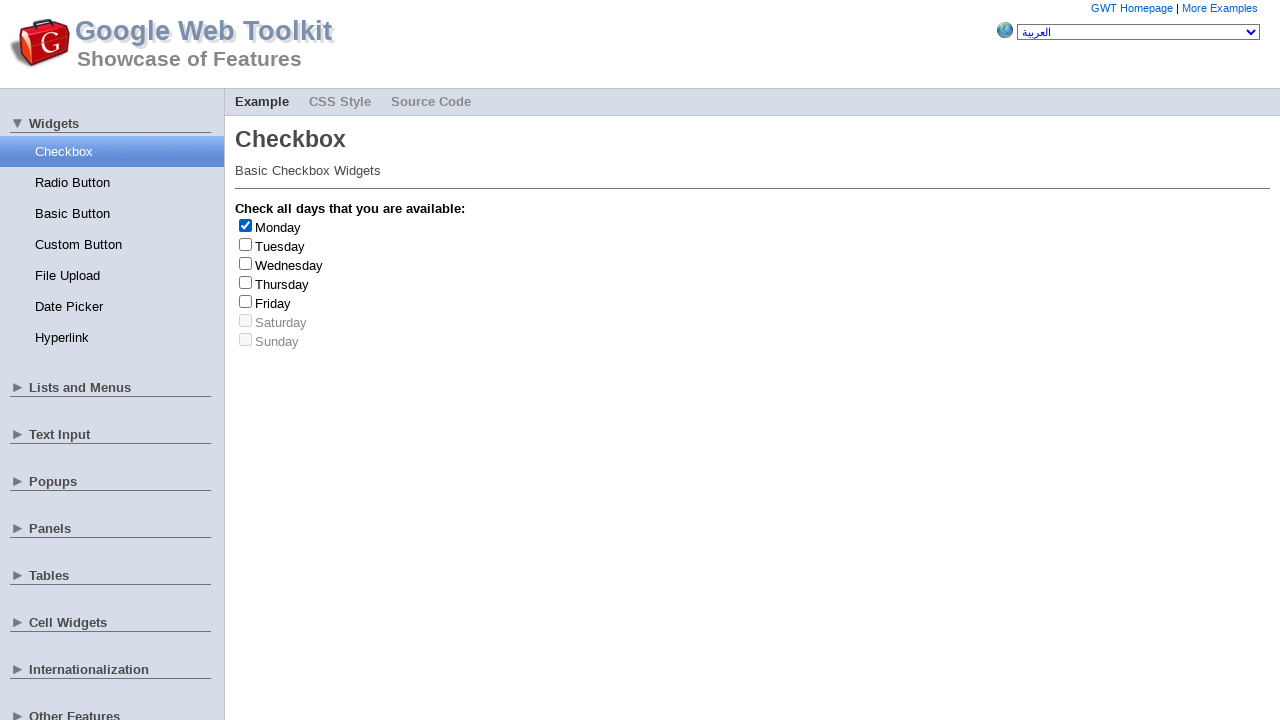

Clicked checkbox at index 0 to deselect at (246, 225) on input[type='checkbox'] >> nth=0
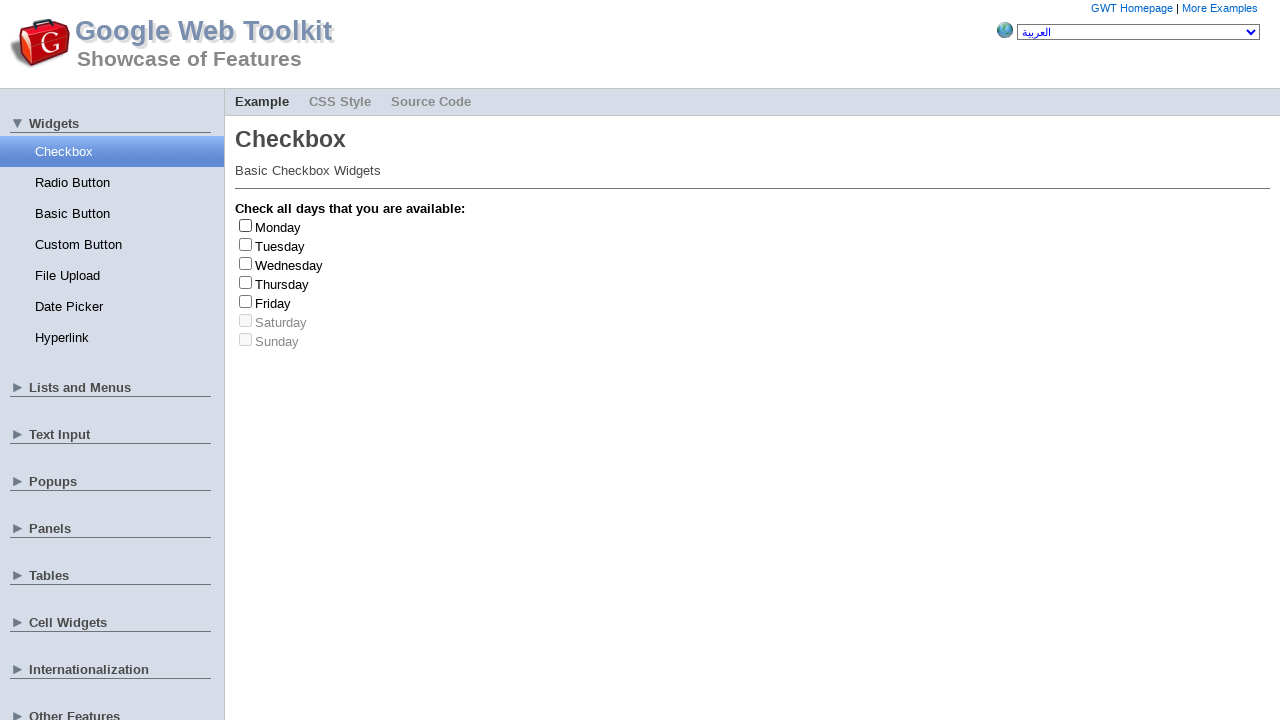

Selected random checkbox at index 4
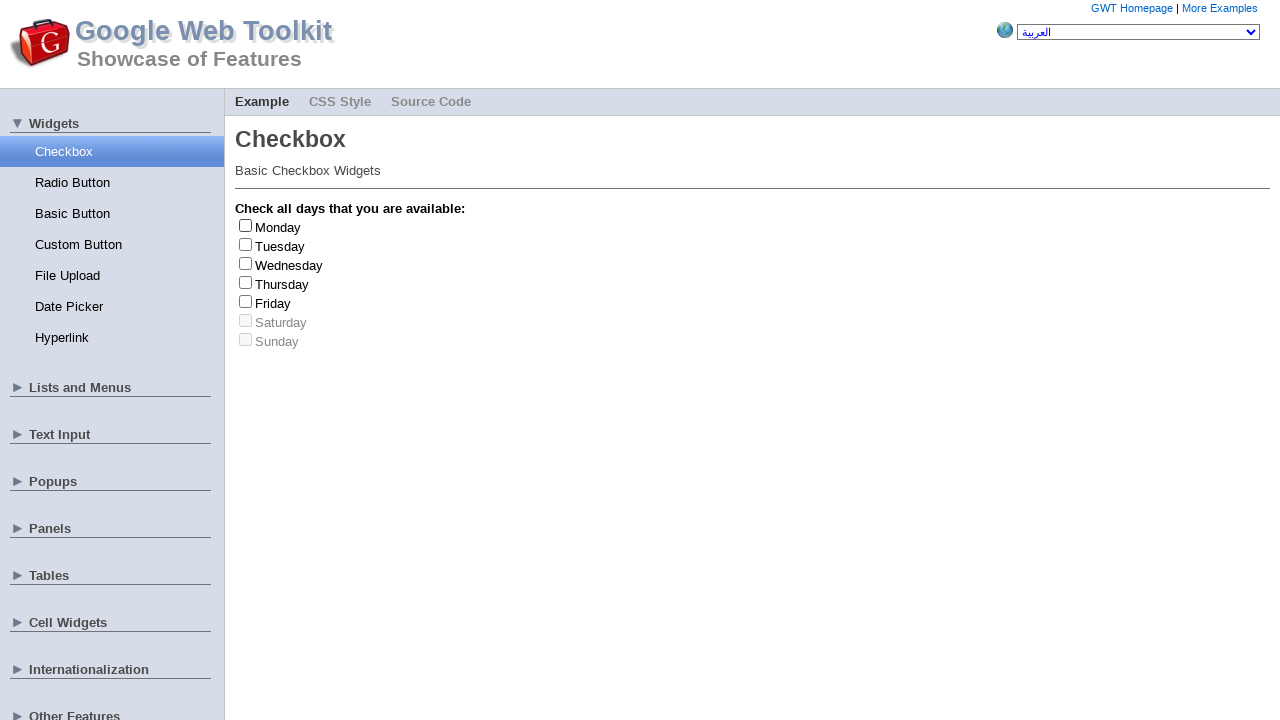

Clicked checkbox at index 4 to select at (246, 301) on input[type='checkbox'] >> nth=4
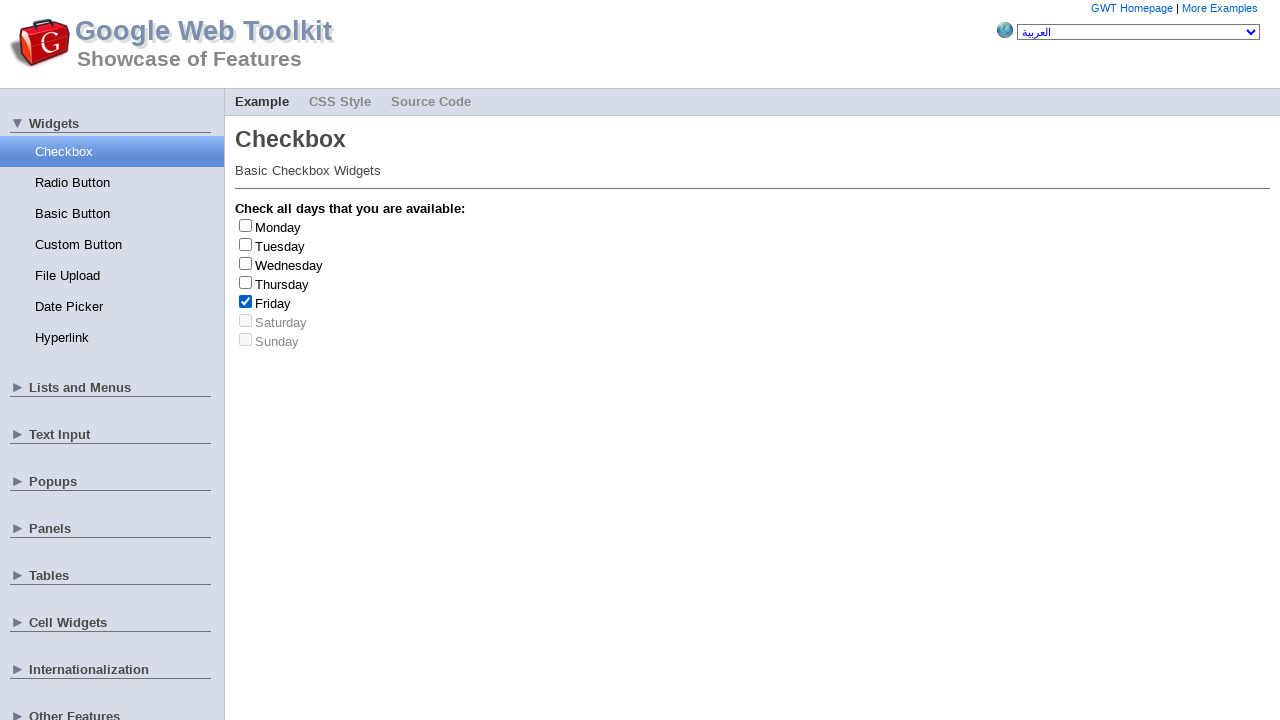

Retrieved label text: 'Friday'
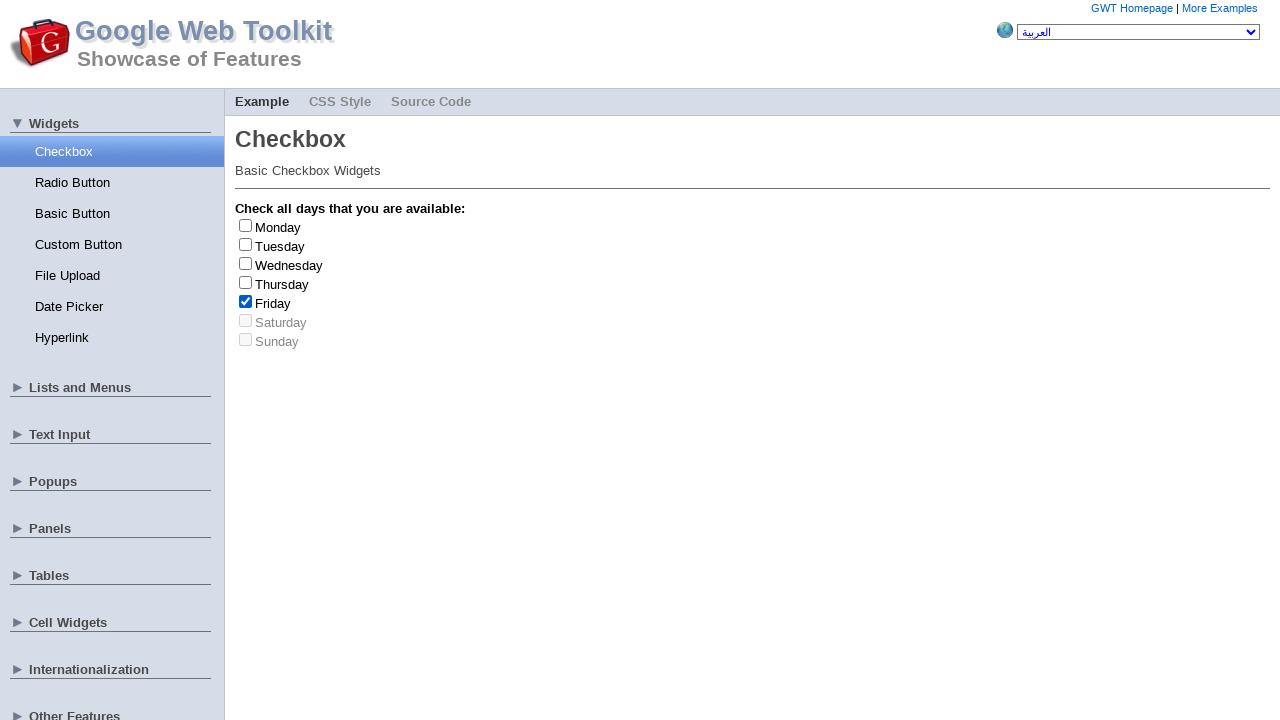

Friday checkbox toggled - count is now 2
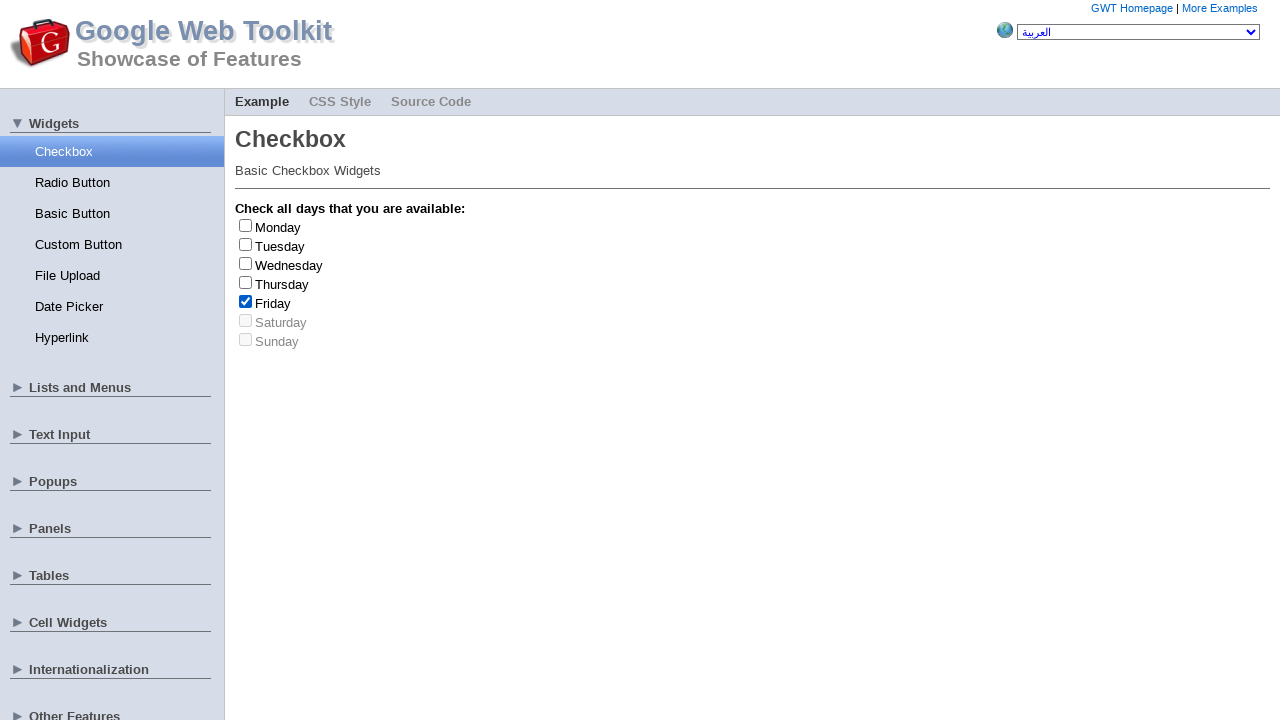

Clicked checkbox at index 4 to deselect at (246, 301) on input[type='checkbox'] >> nth=4
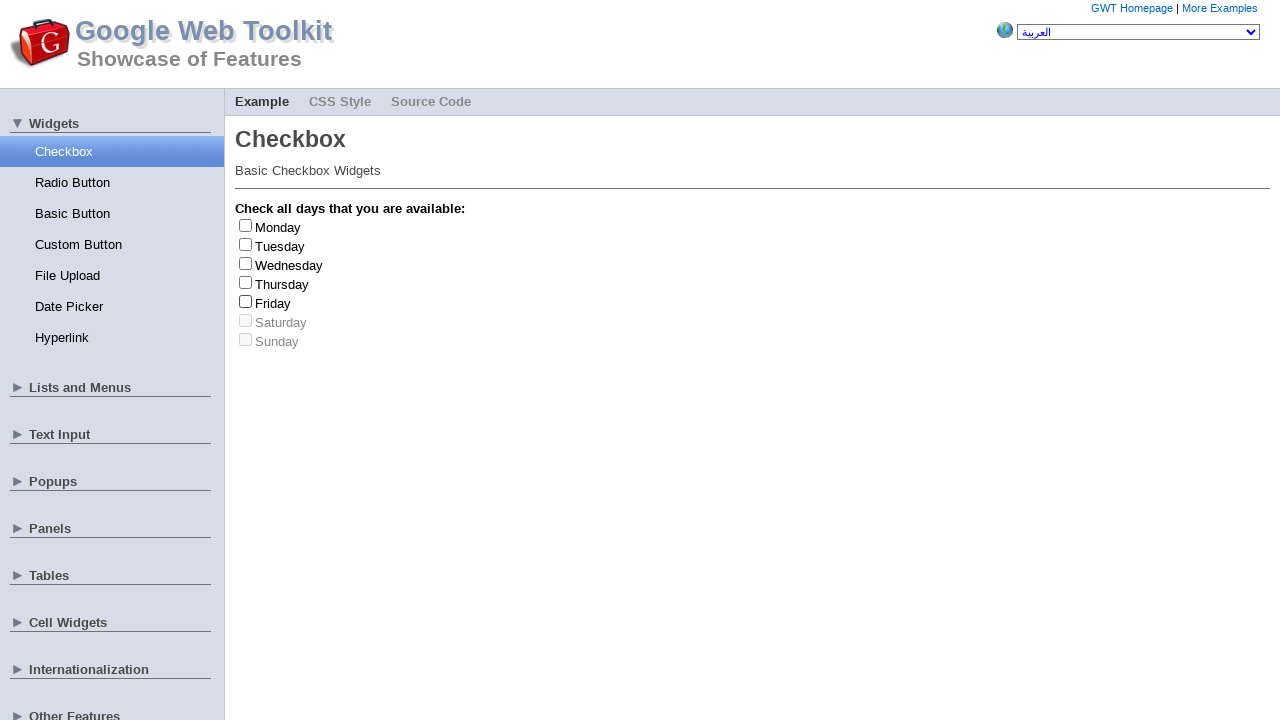

Selected random checkbox at index 4
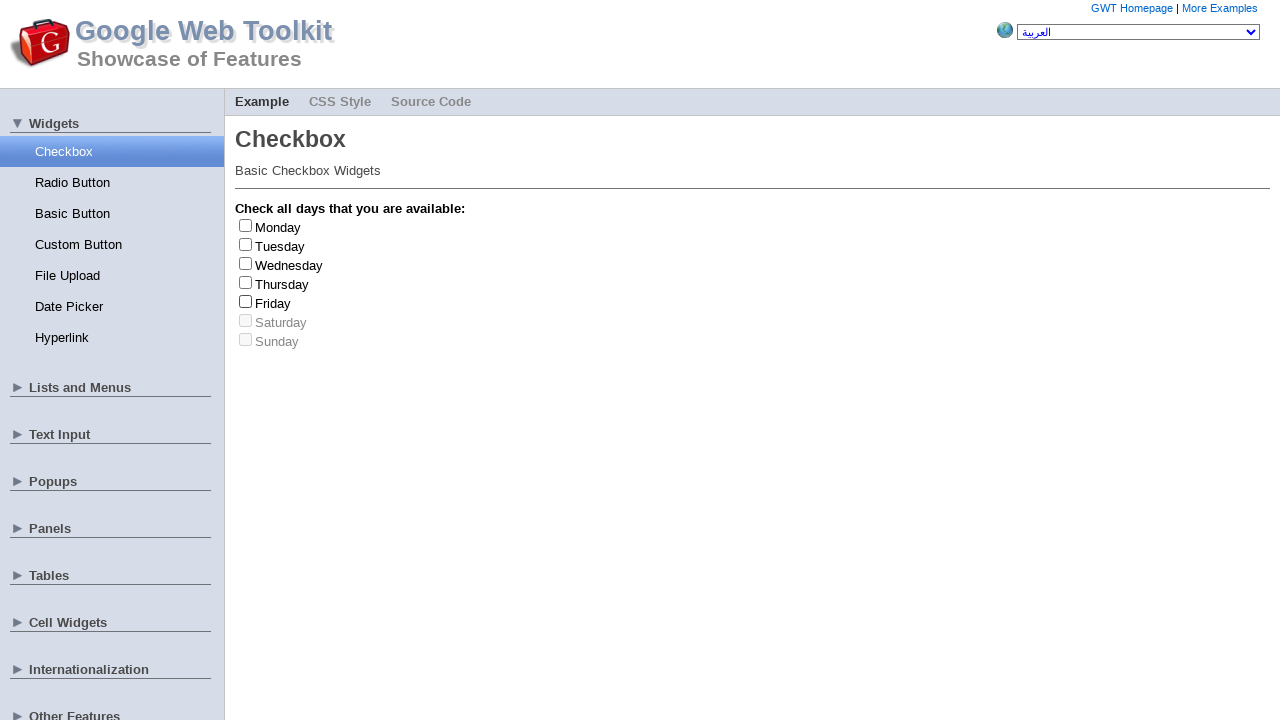

Clicked checkbox at index 4 to select at (246, 301) on input[type='checkbox'] >> nth=4
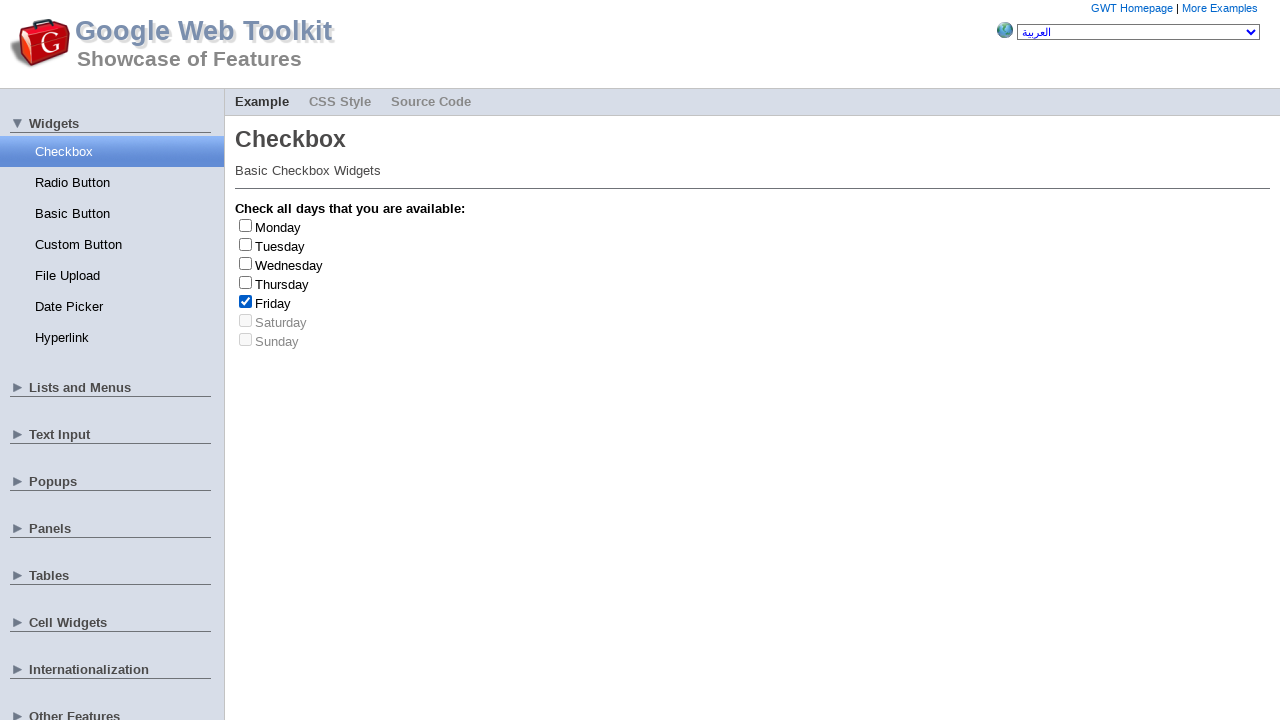

Retrieved label text: 'Friday'
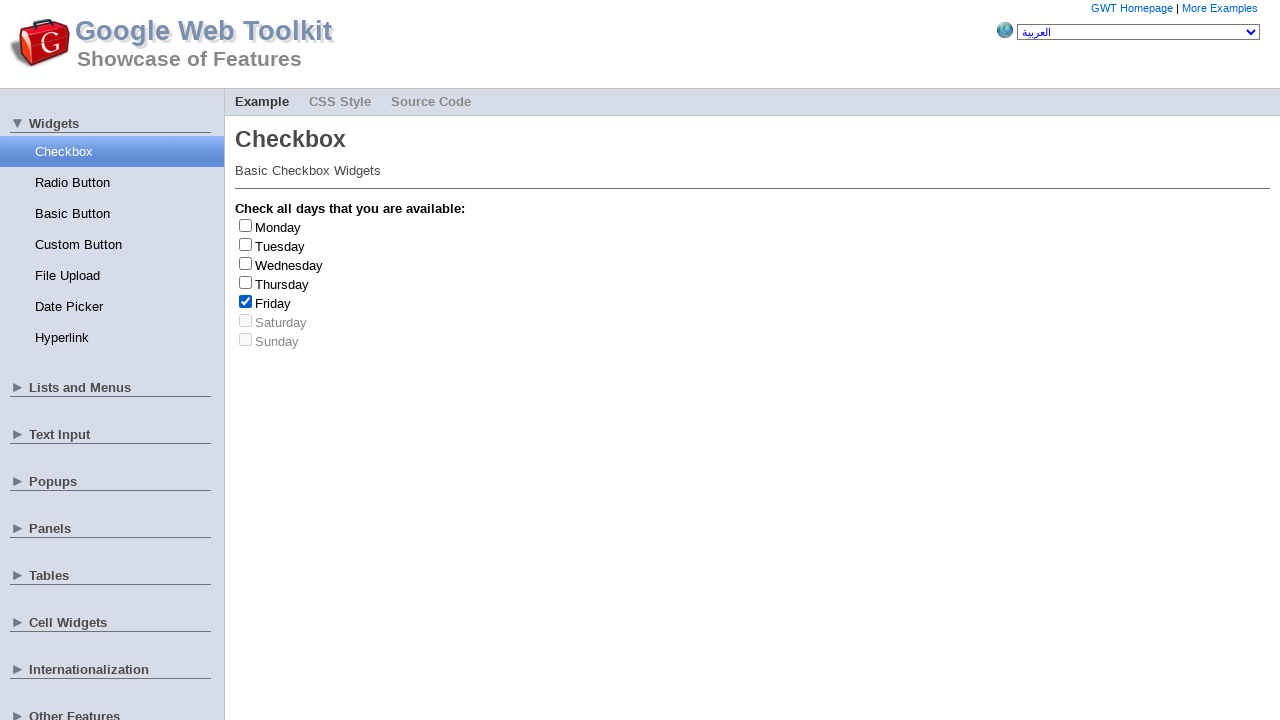

Friday checkbox toggled - count is now 3
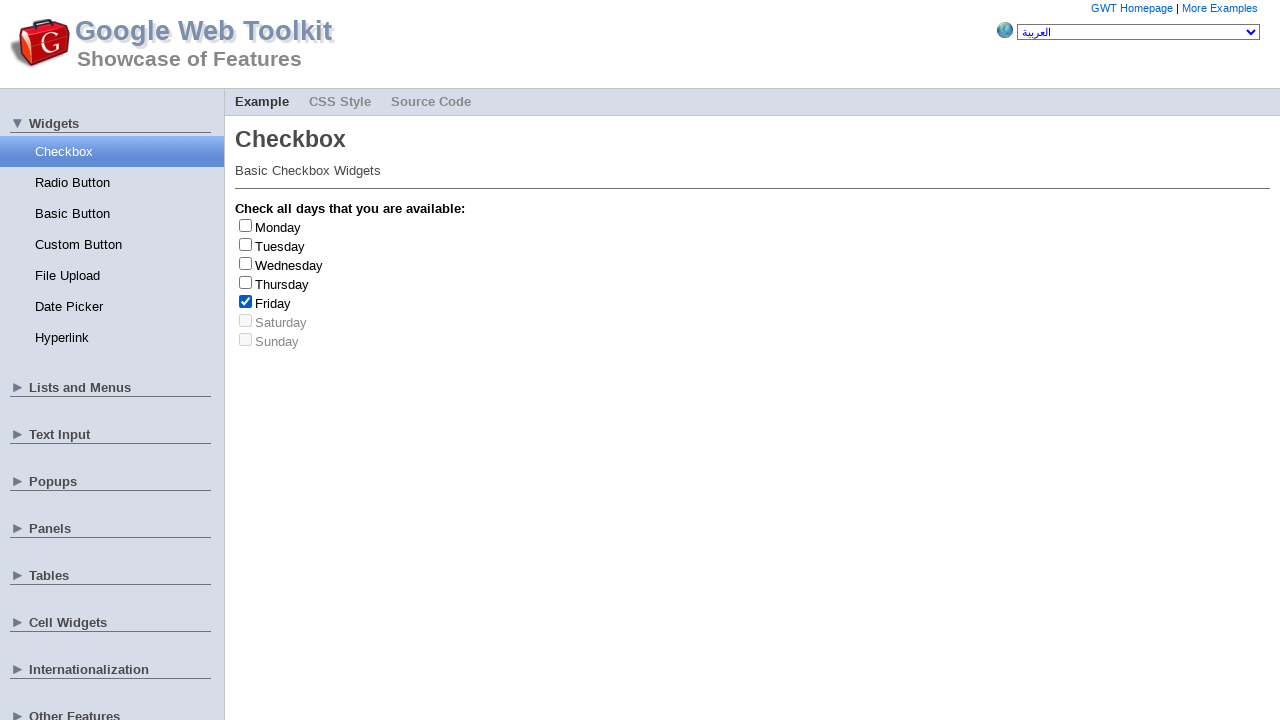

Clicked checkbox at index 4 to deselect at (246, 301) on input[type='checkbox'] >> nth=4
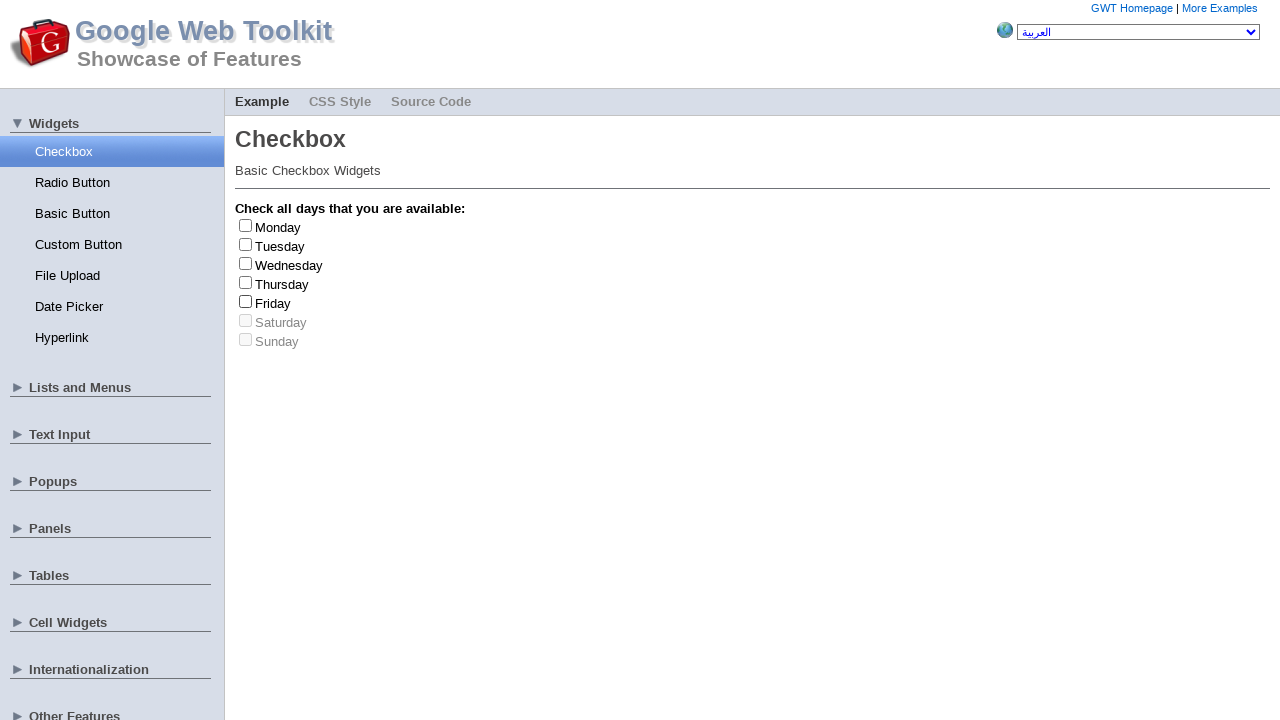

Verified Friday checkbox was toggled exactly 3 times (count: 3)
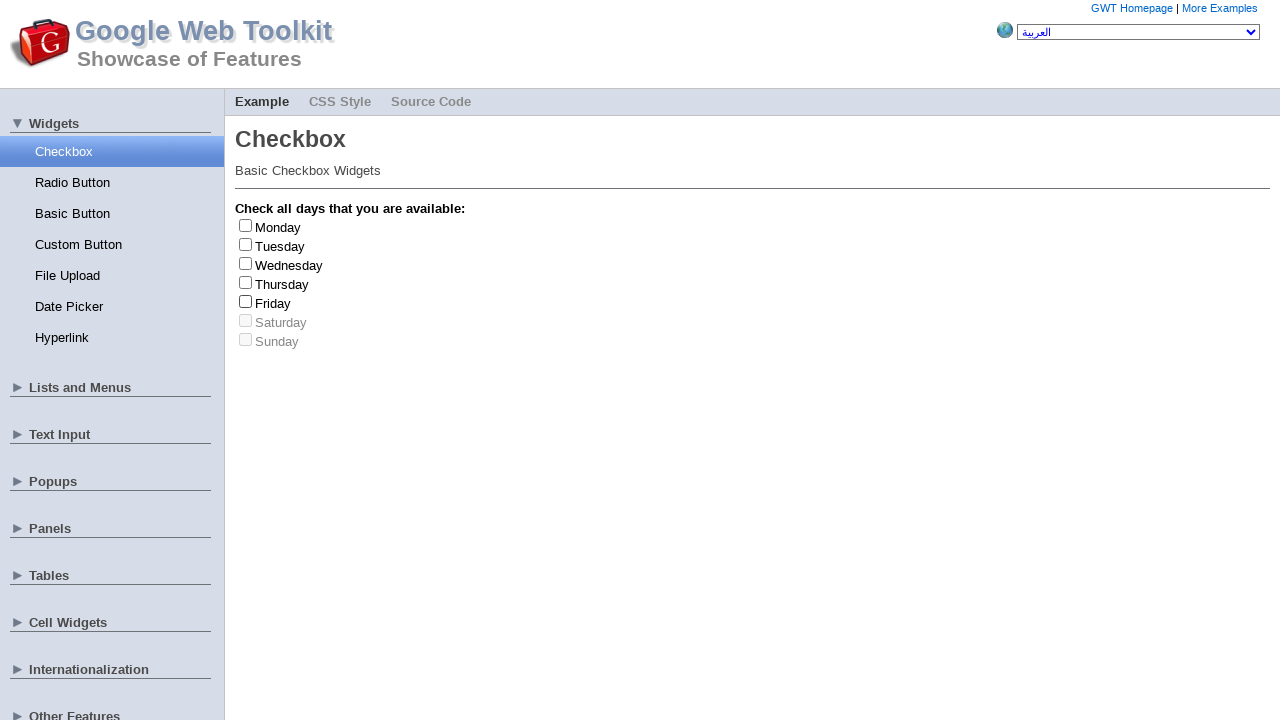

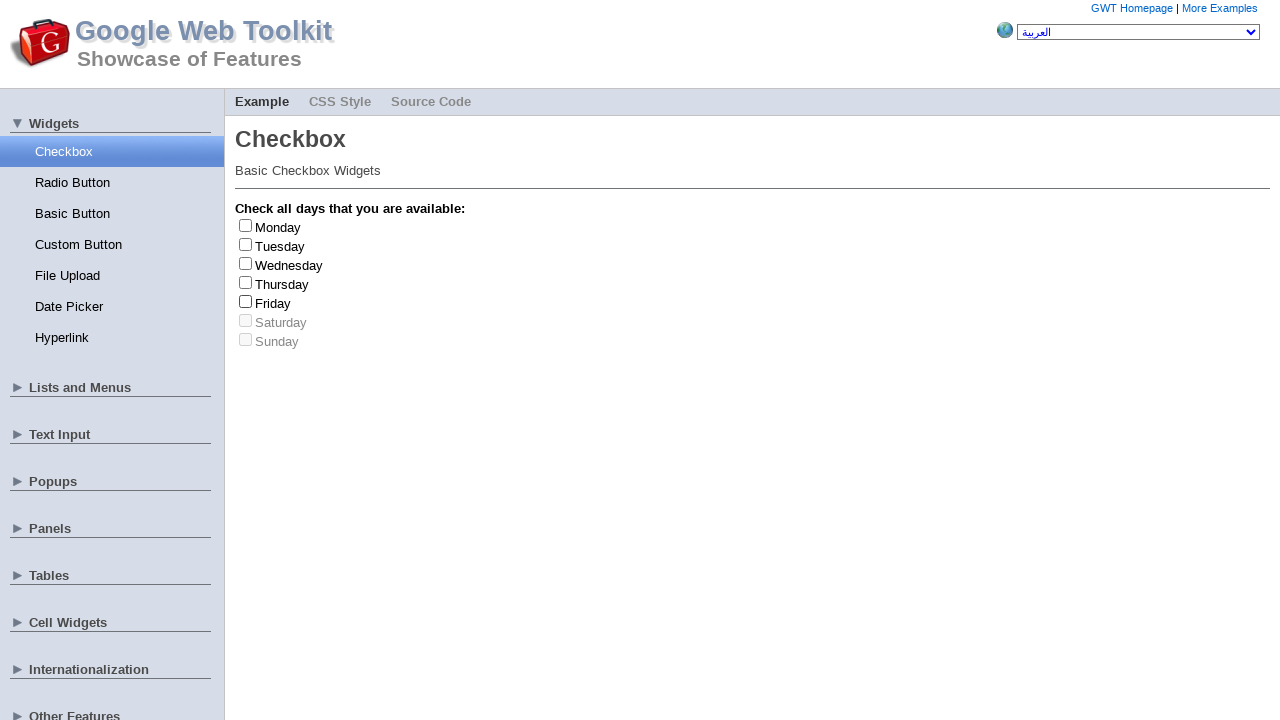